Validates that all links on the alerts page are present by finding and counting all anchor tag elements

Starting URL: https://demoqa.com/alerts

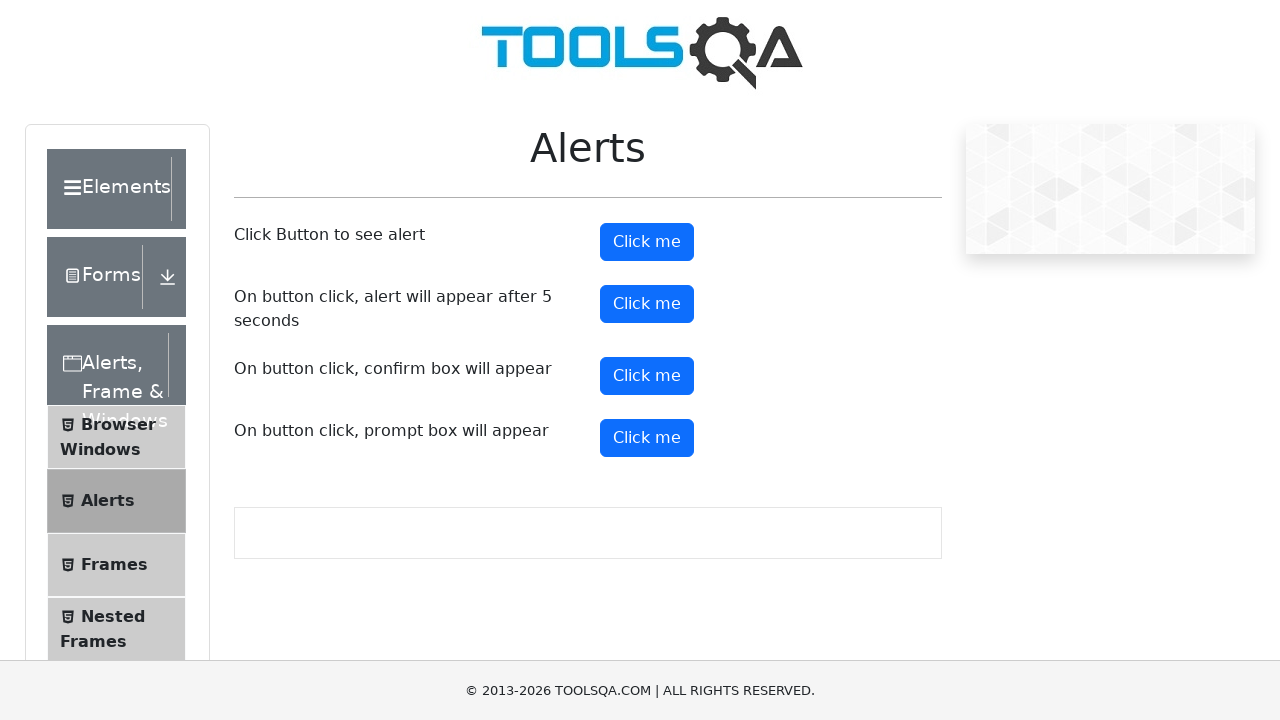

Navigated to alerts page at https://demoqa.com/alerts
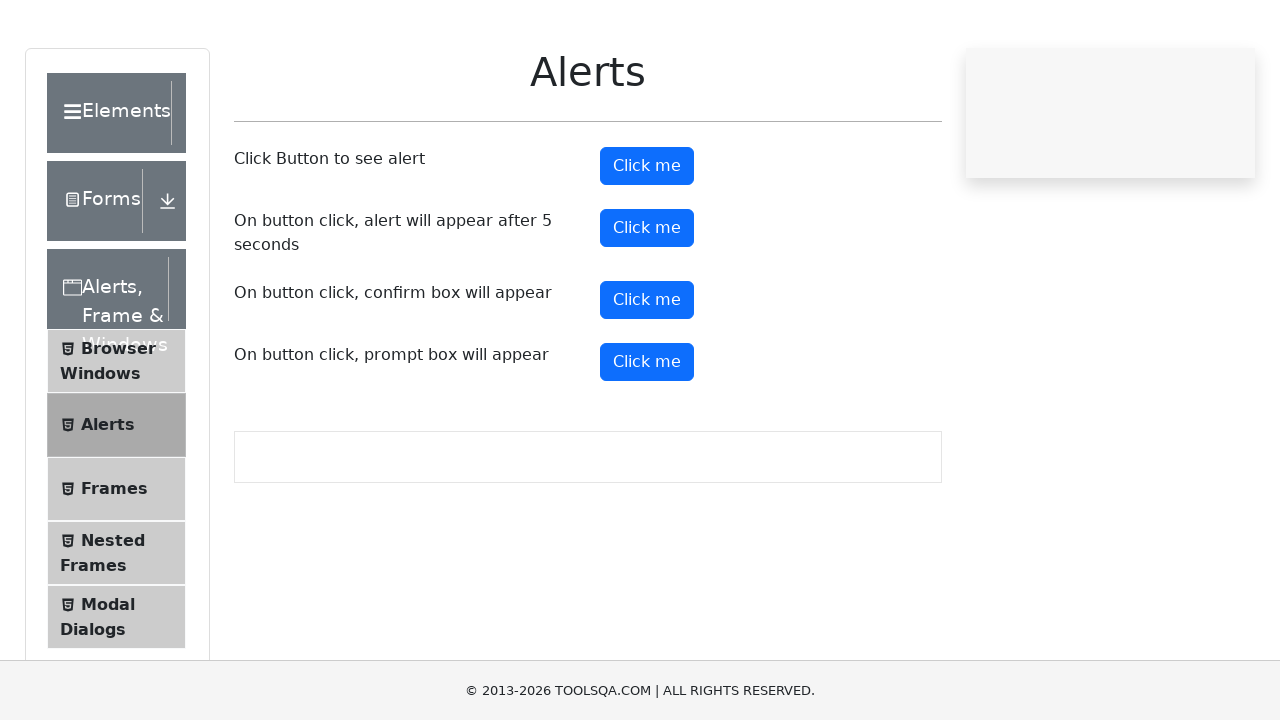

Found 34 anchor tag elements on the alerts page
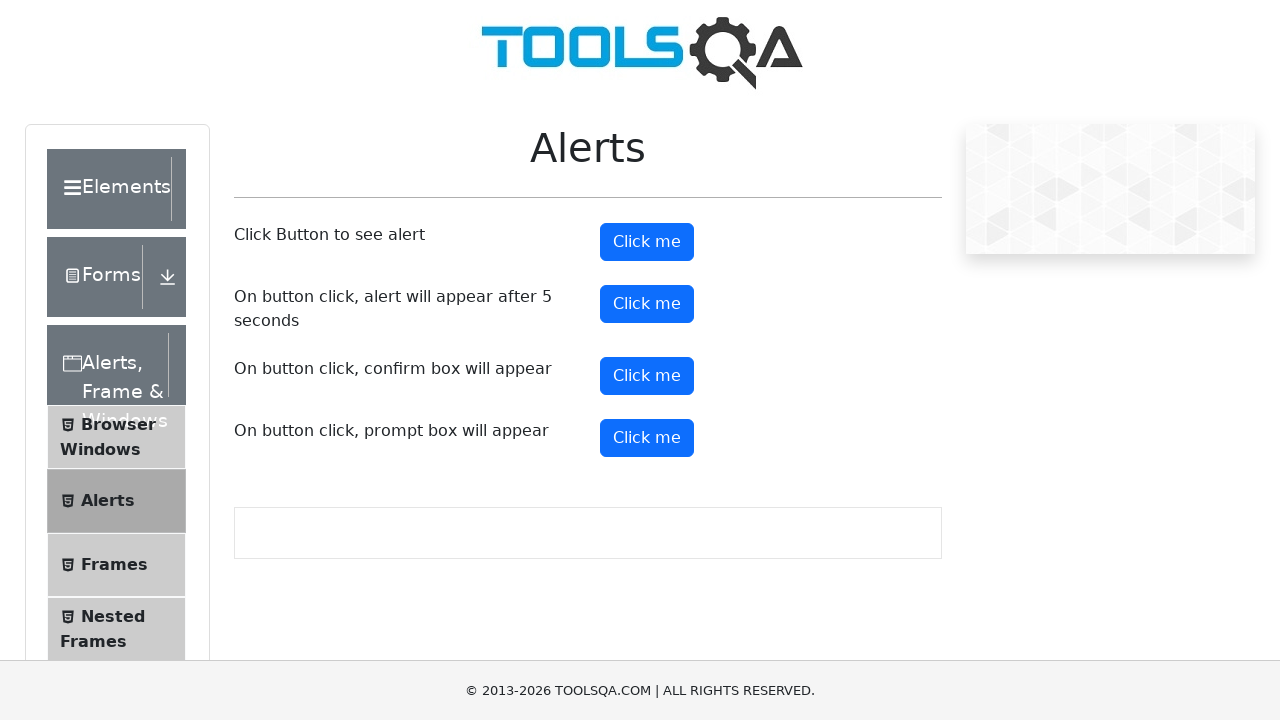

Retrieved href attribute: https://demoqa.com
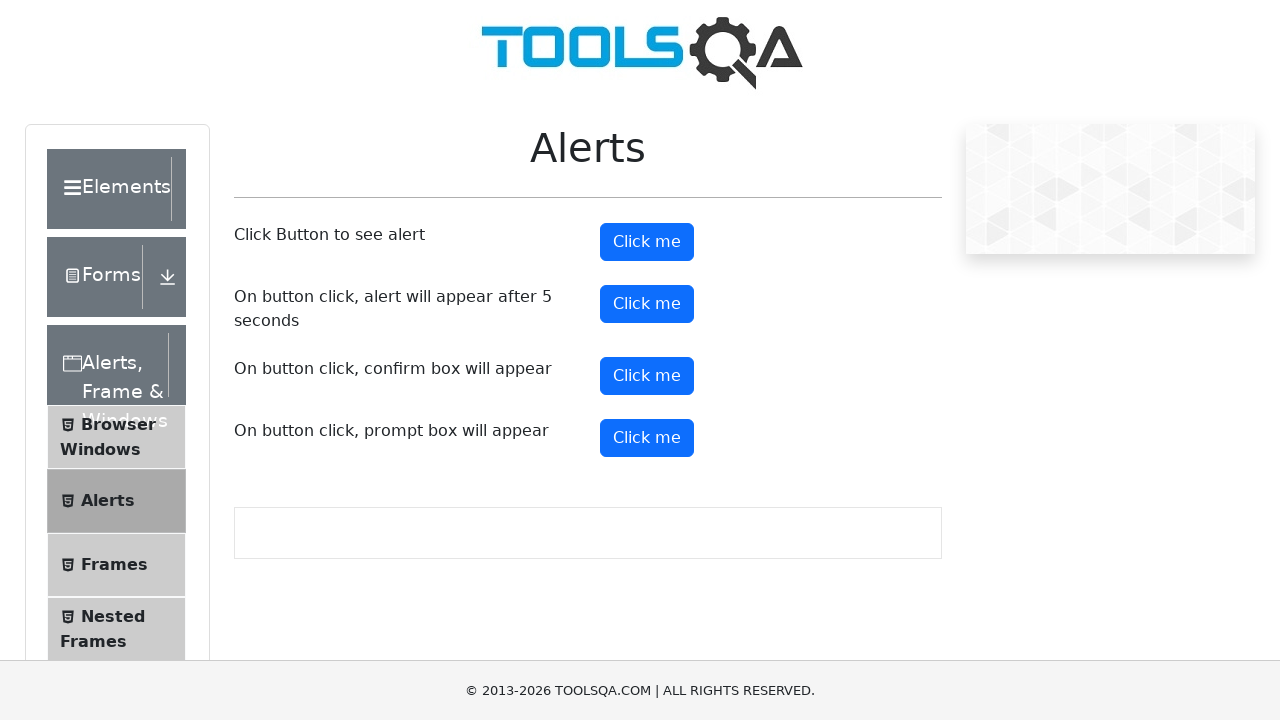

Retrieved link text content: 
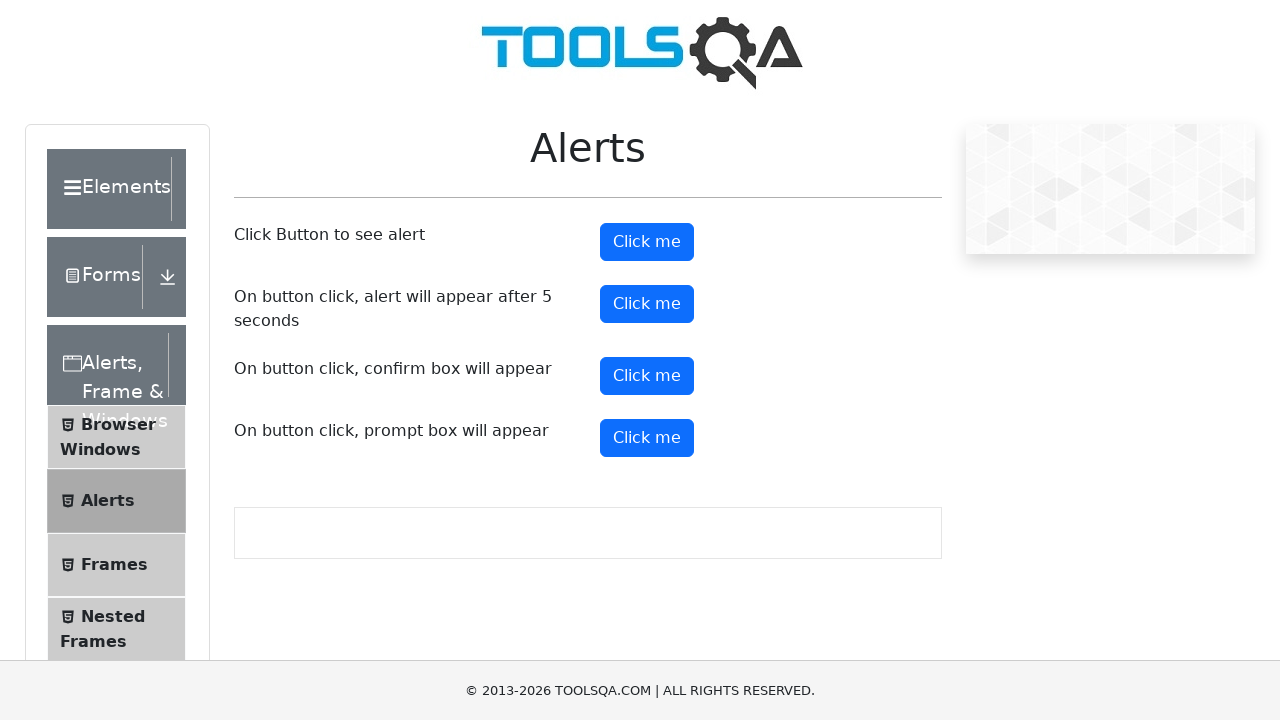

Retrieved href attribute: /text-box
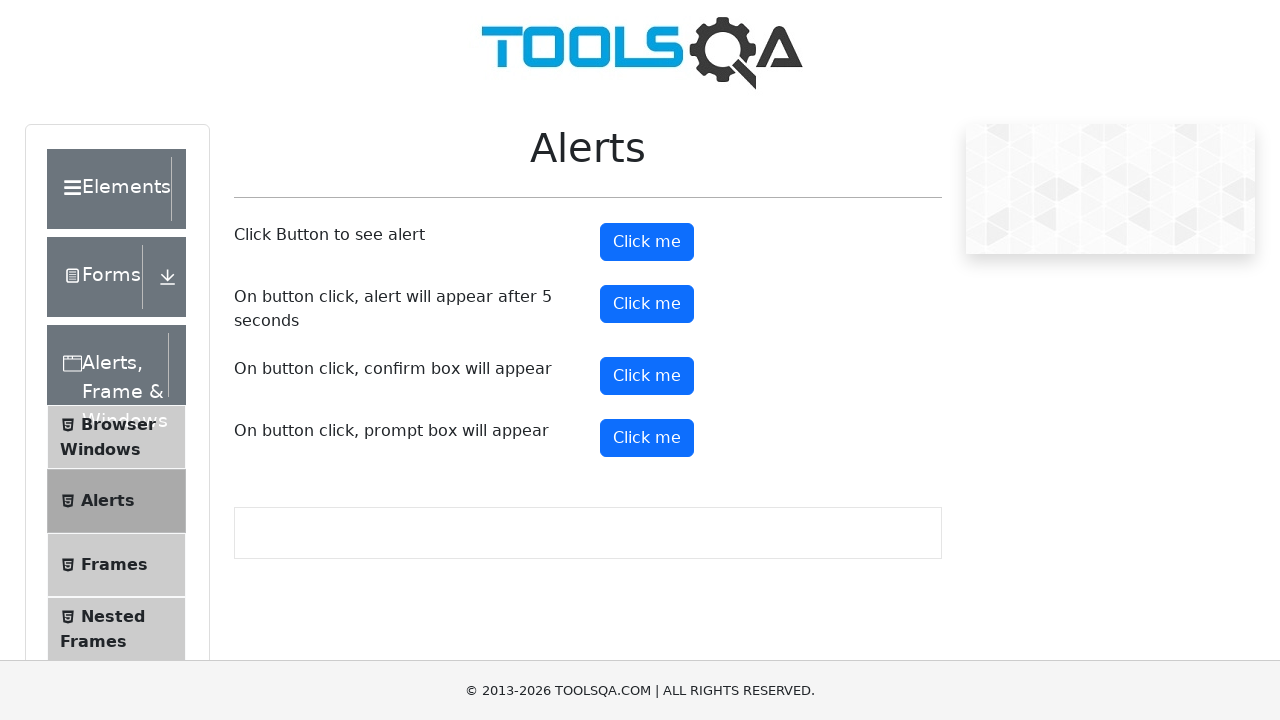

Retrieved link text content: Text Box
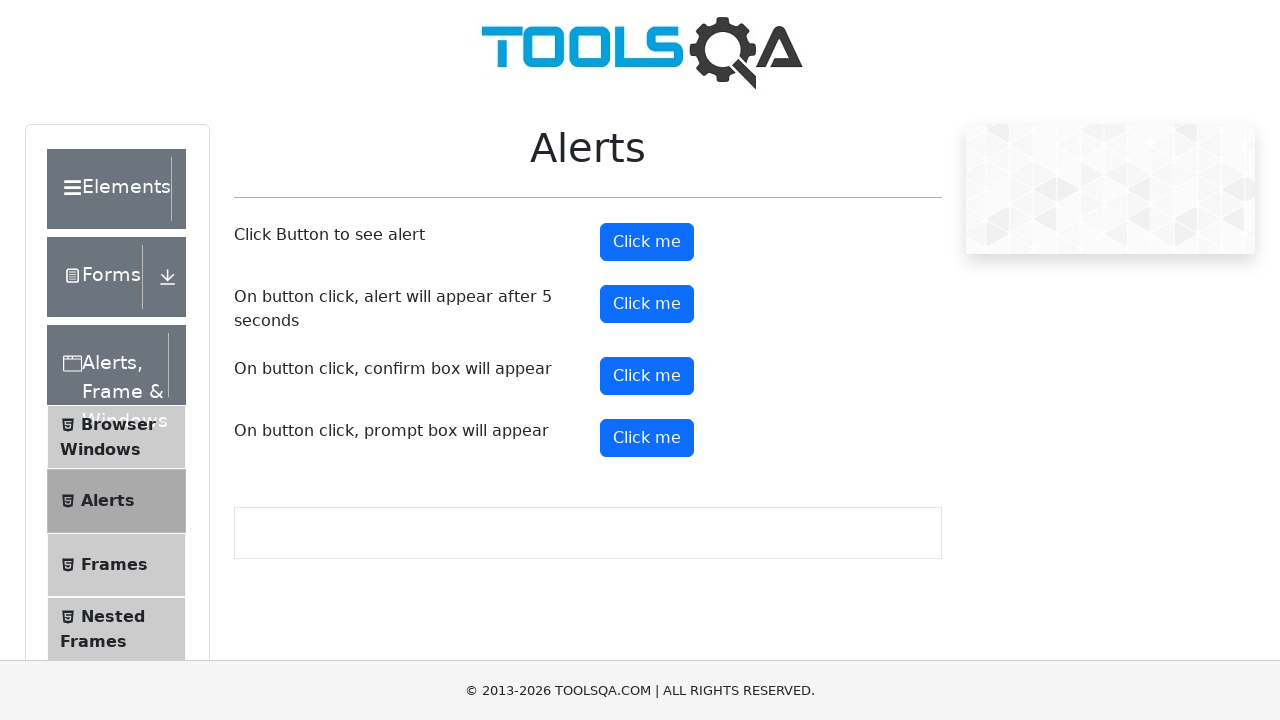

Retrieved href attribute: /checkbox
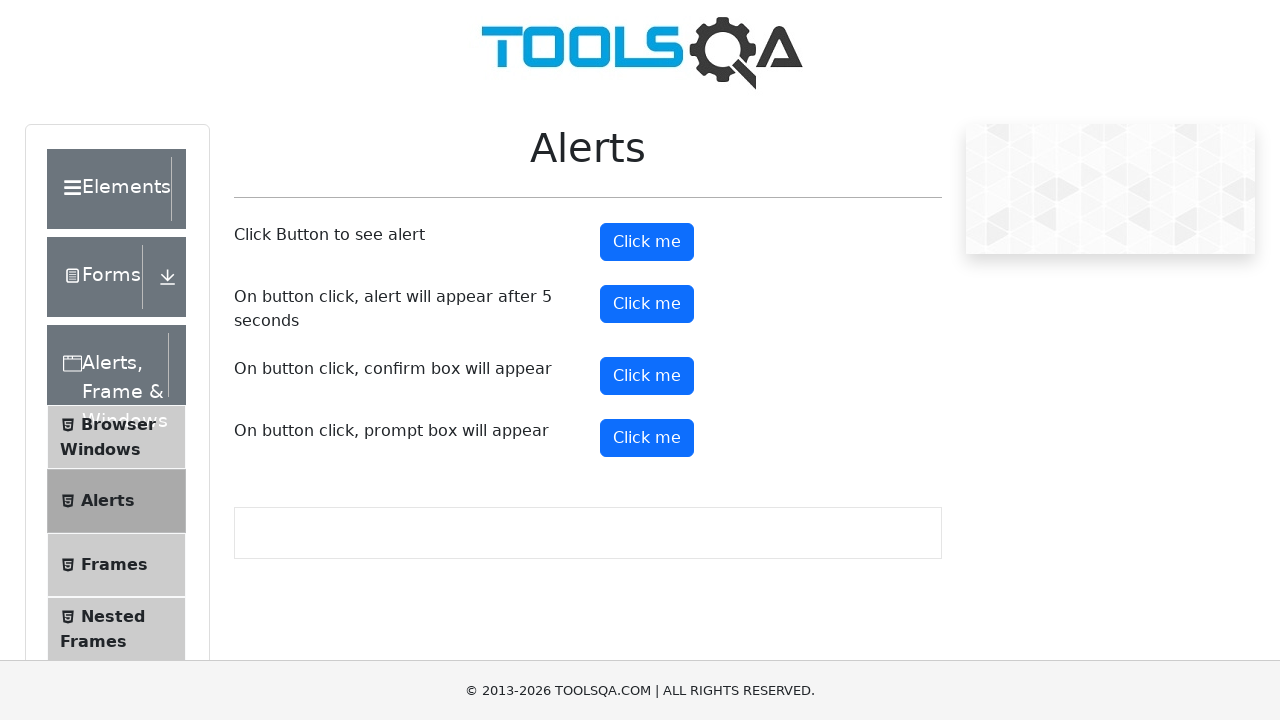

Retrieved link text content: Check Box
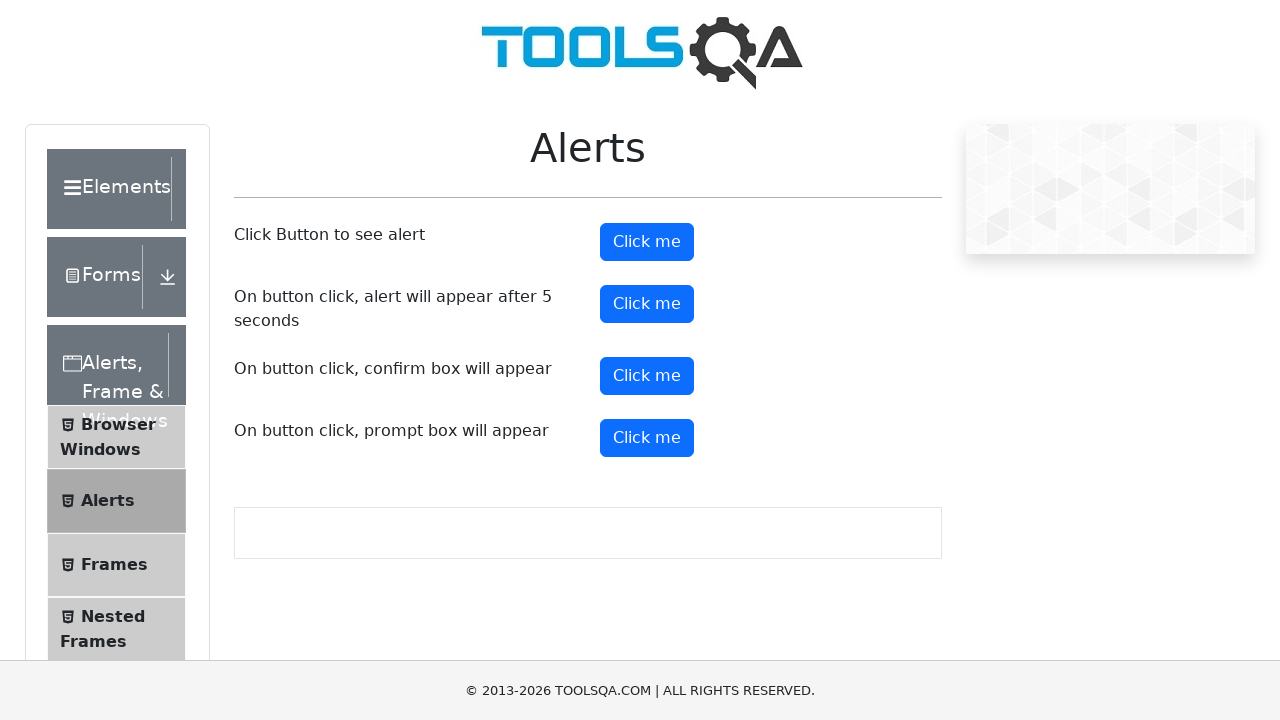

Retrieved href attribute: /radio-button
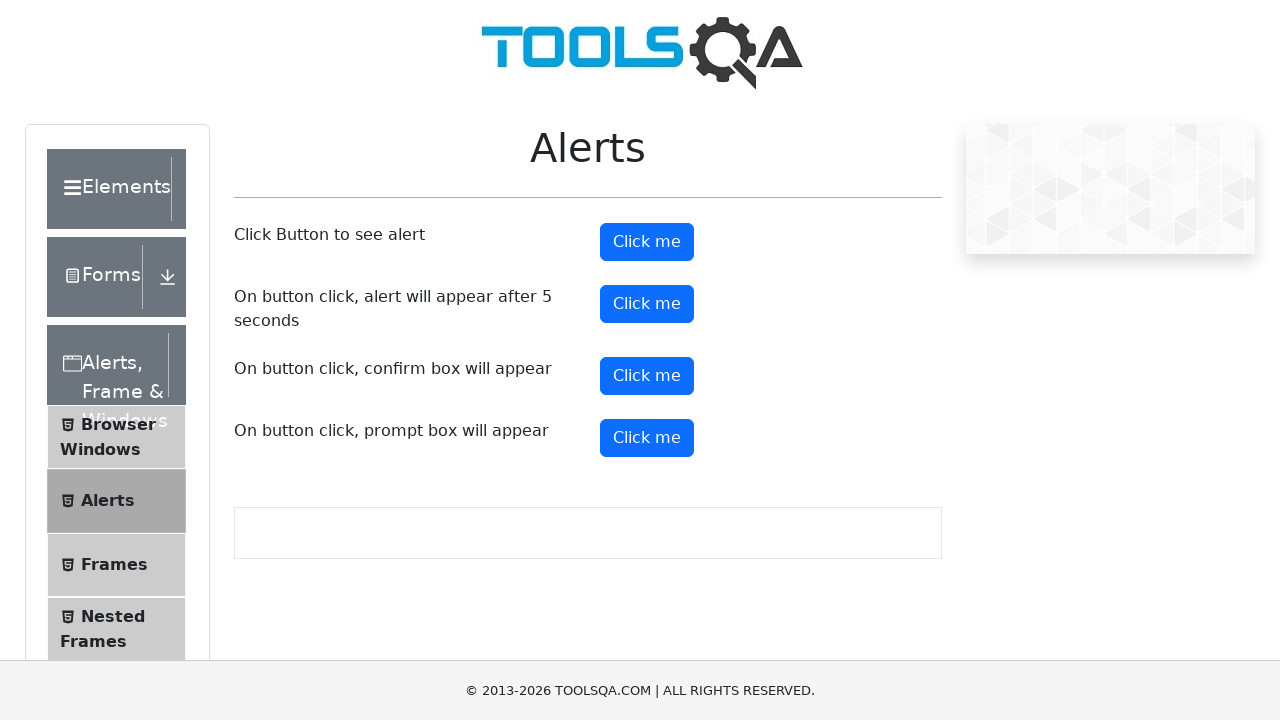

Retrieved link text content: Radio Button
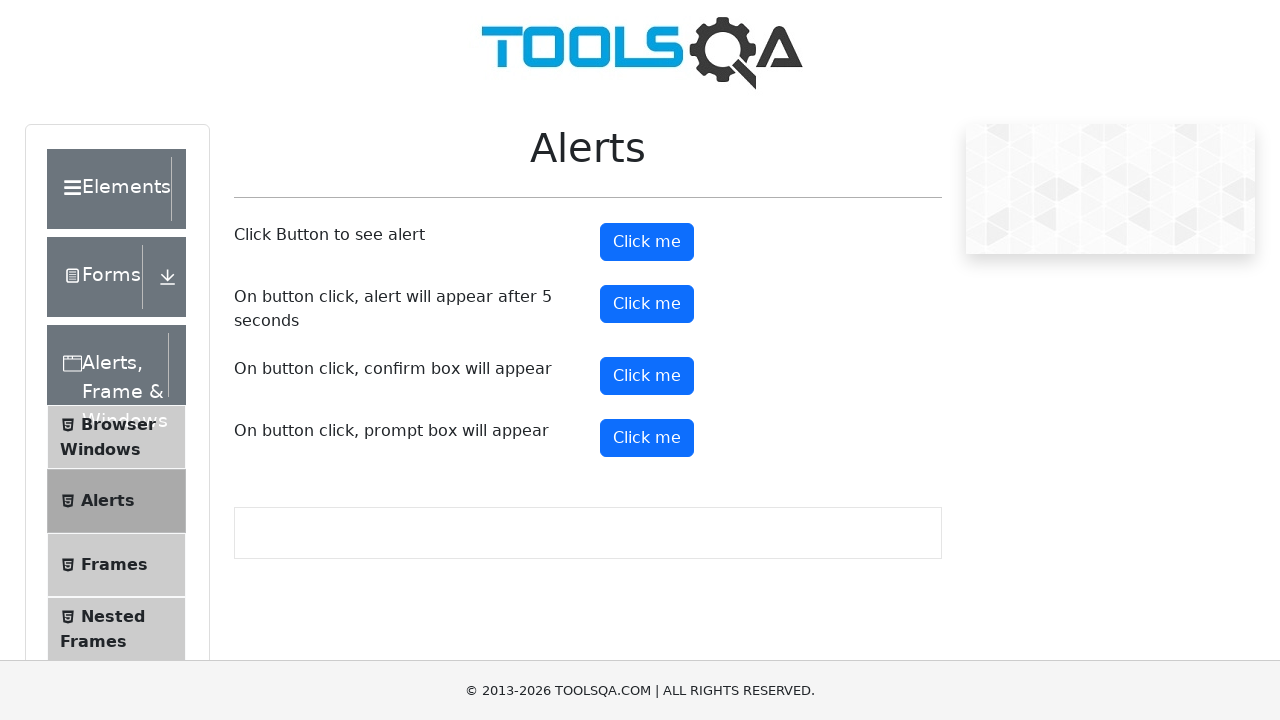

Retrieved href attribute: /webtables
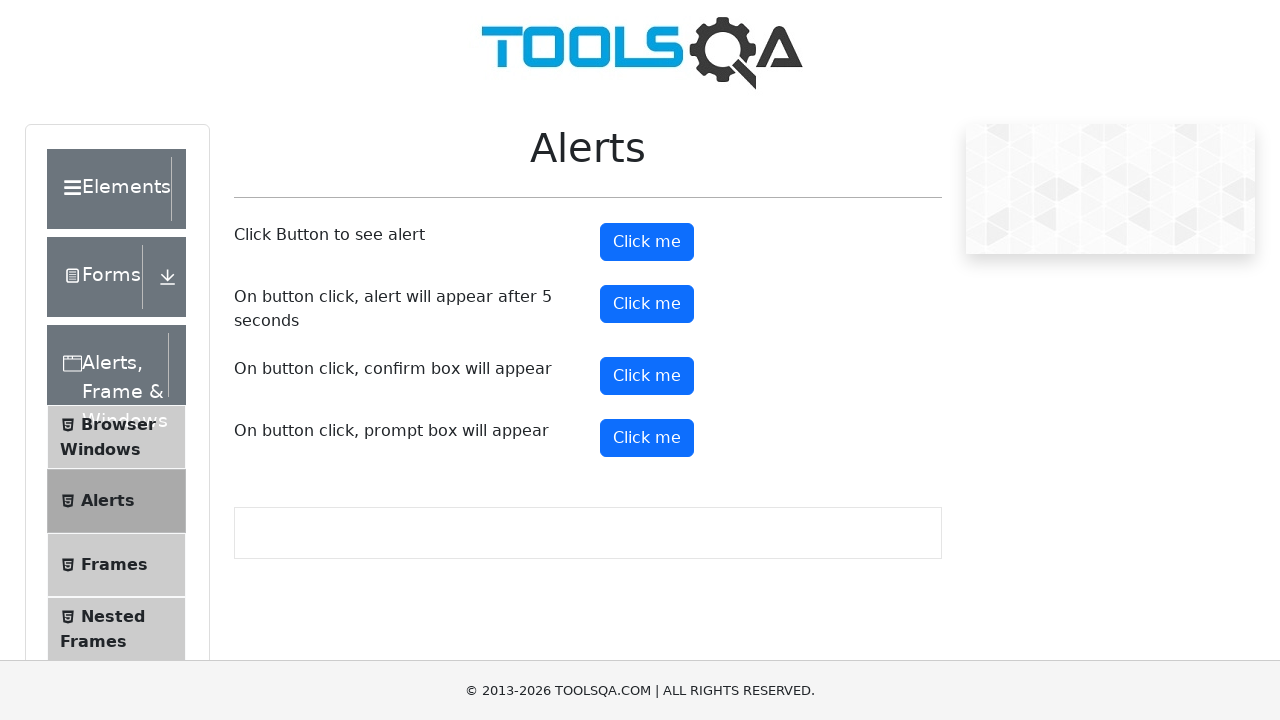

Retrieved link text content: Web Tables
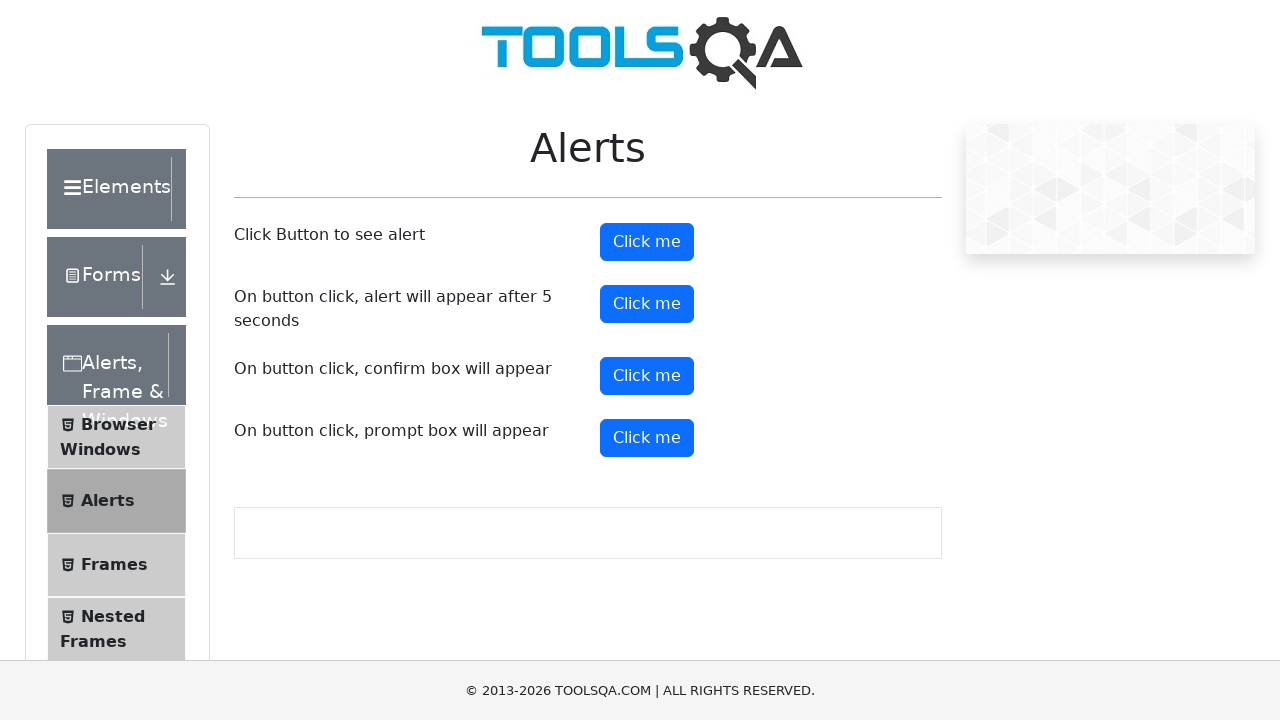

Retrieved href attribute: /buttons
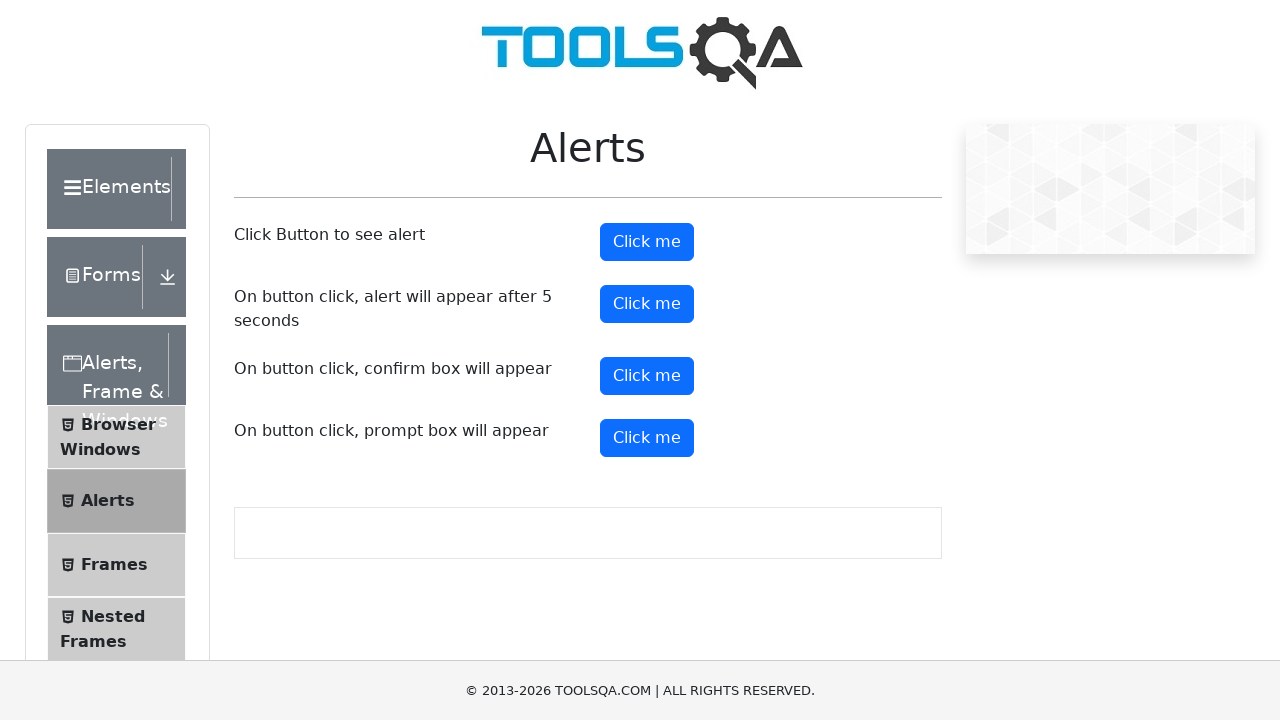

Retrieved link text content: Buttons
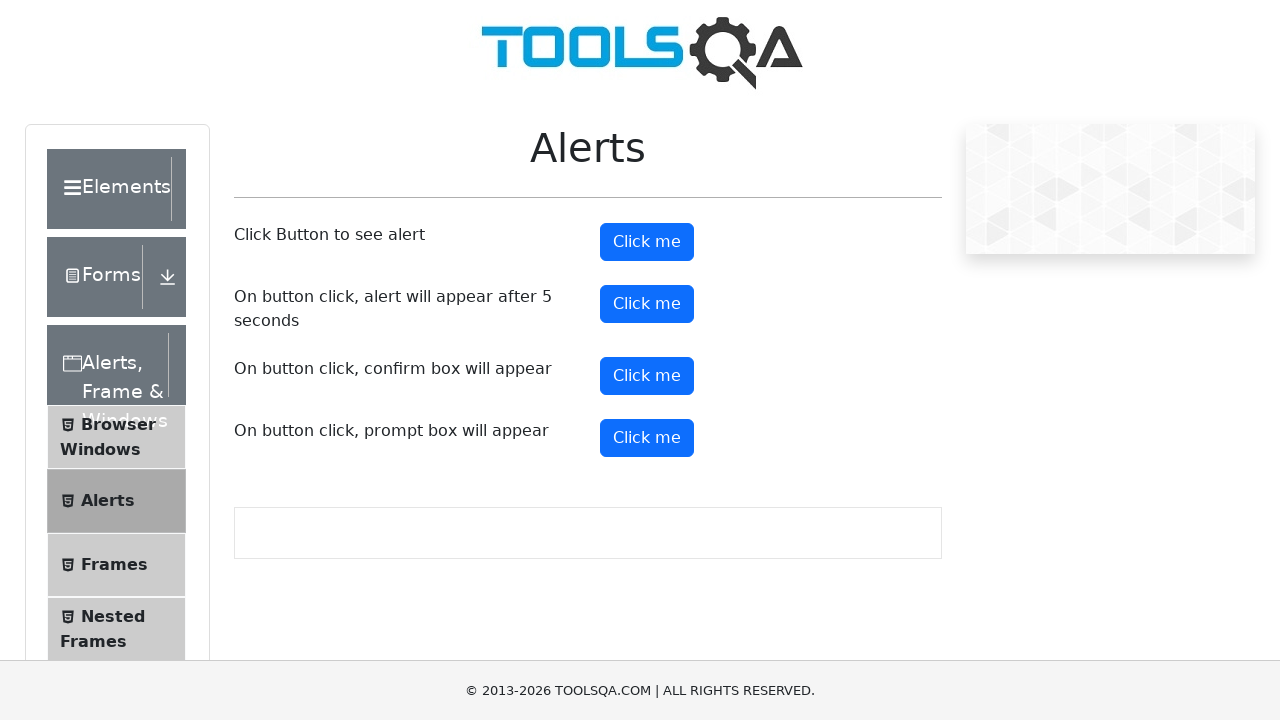

Retrieved href attribute: /links
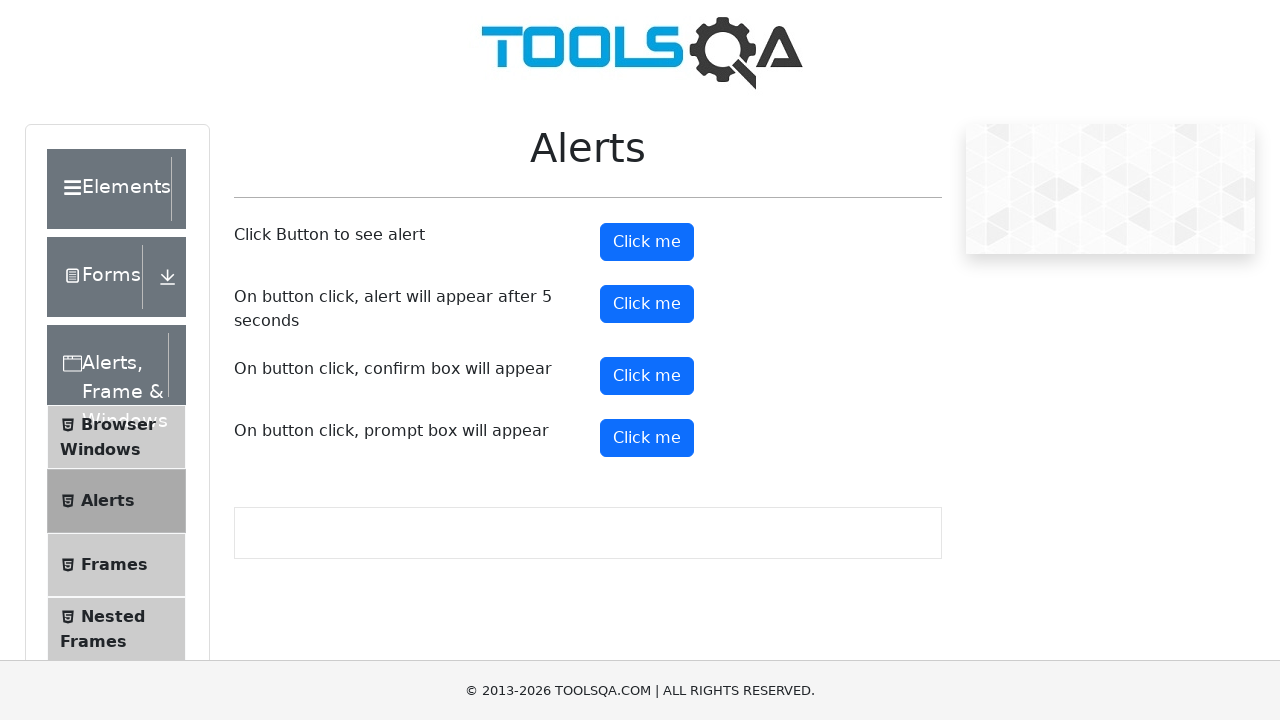

Retrieved link text content: Links
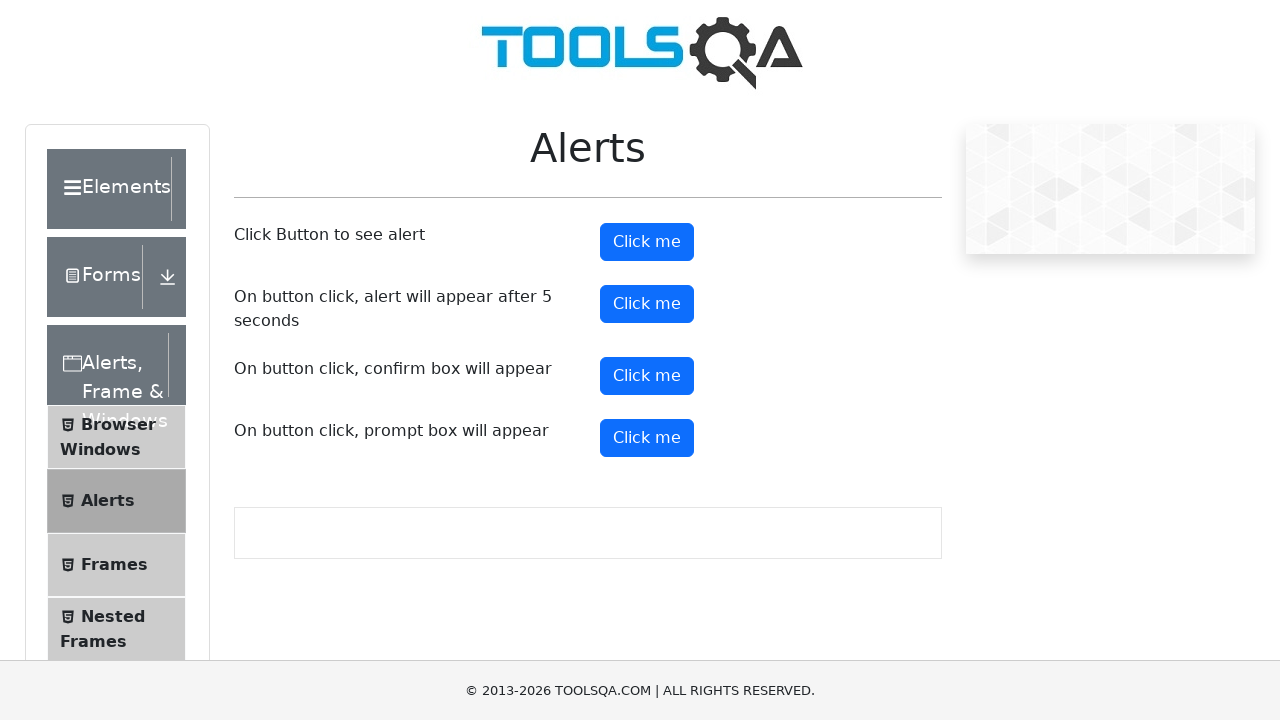

Retrieved href attribute: /broken
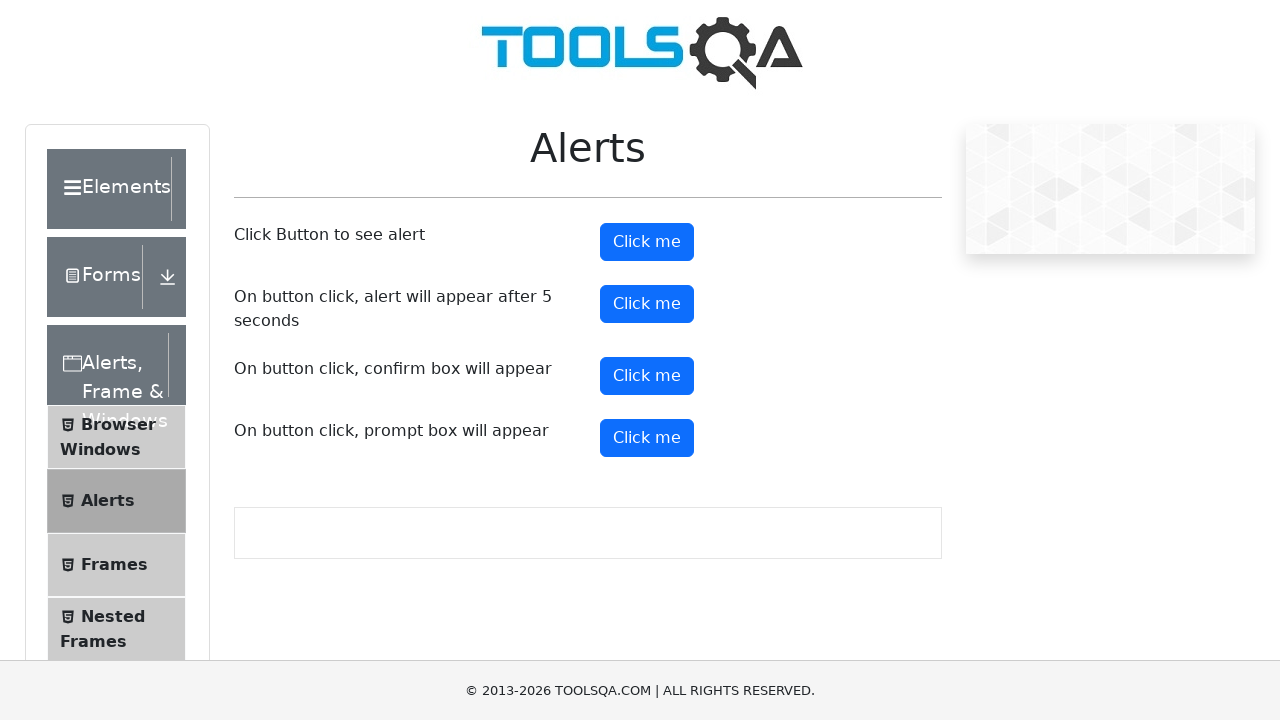

Retrieved link text content: Broken Links - Images
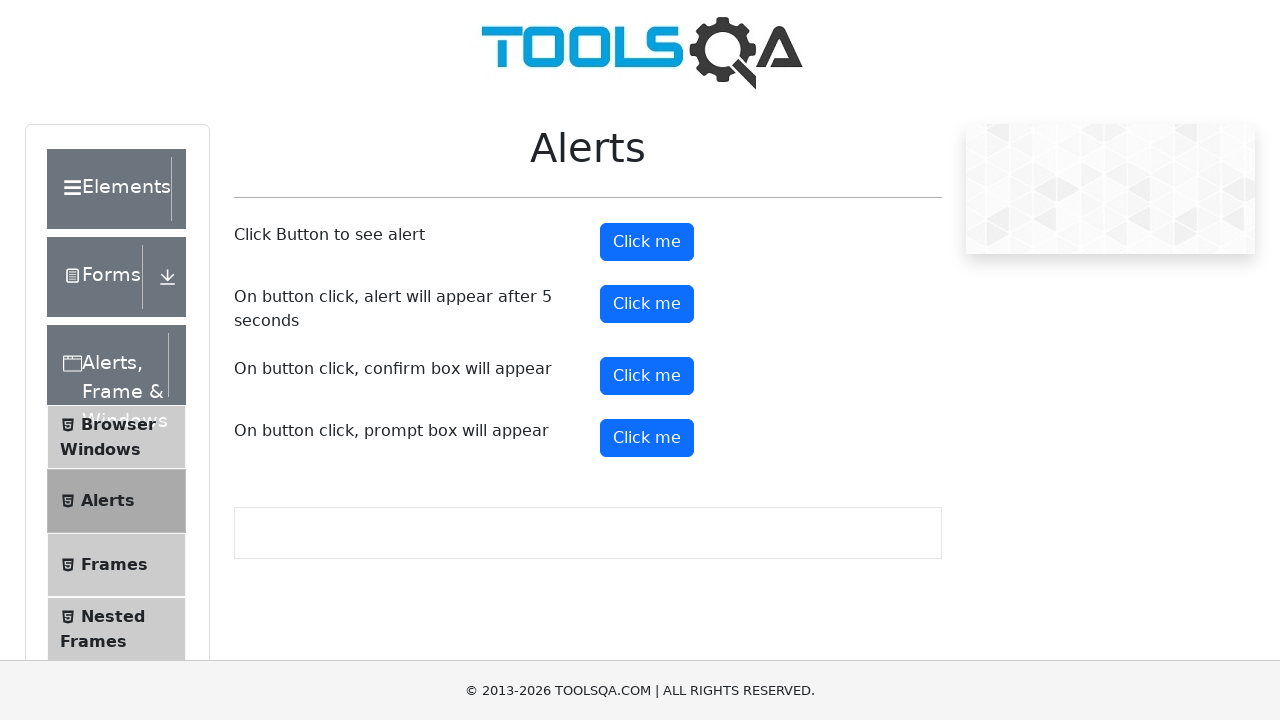

Retrieved href attribute: /upload-download
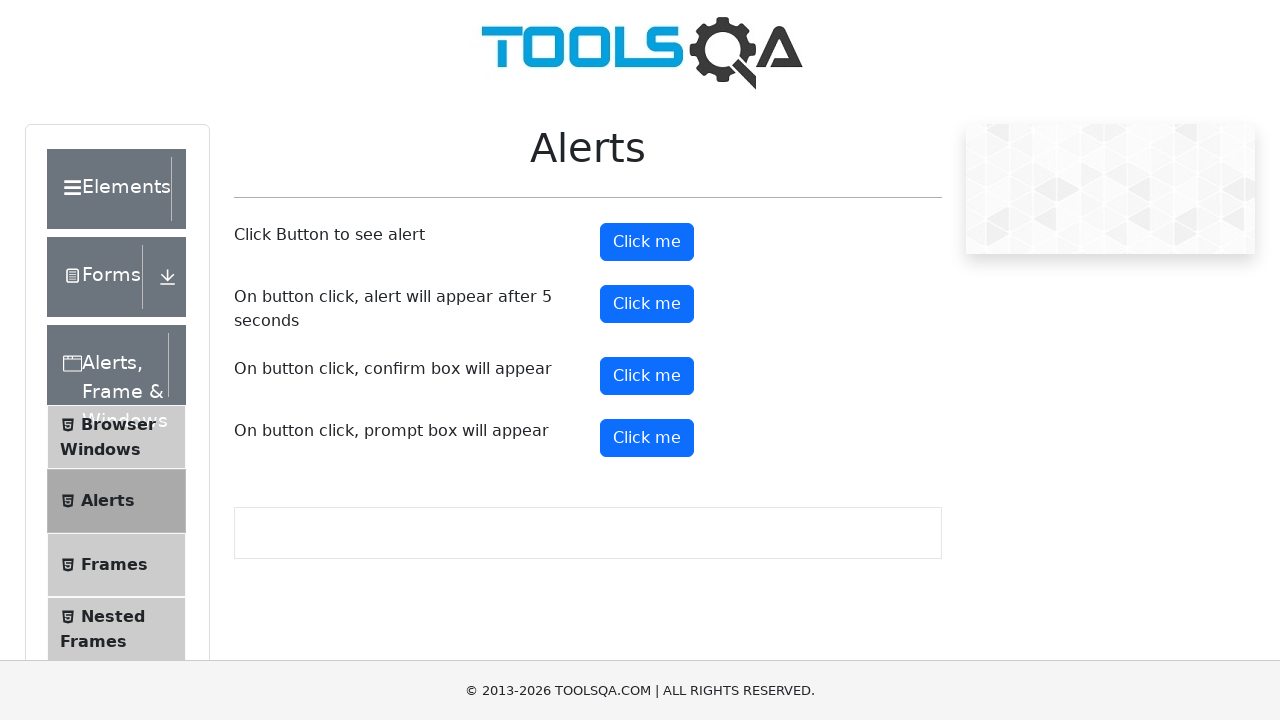

Retrieved link text content: Upload and Download
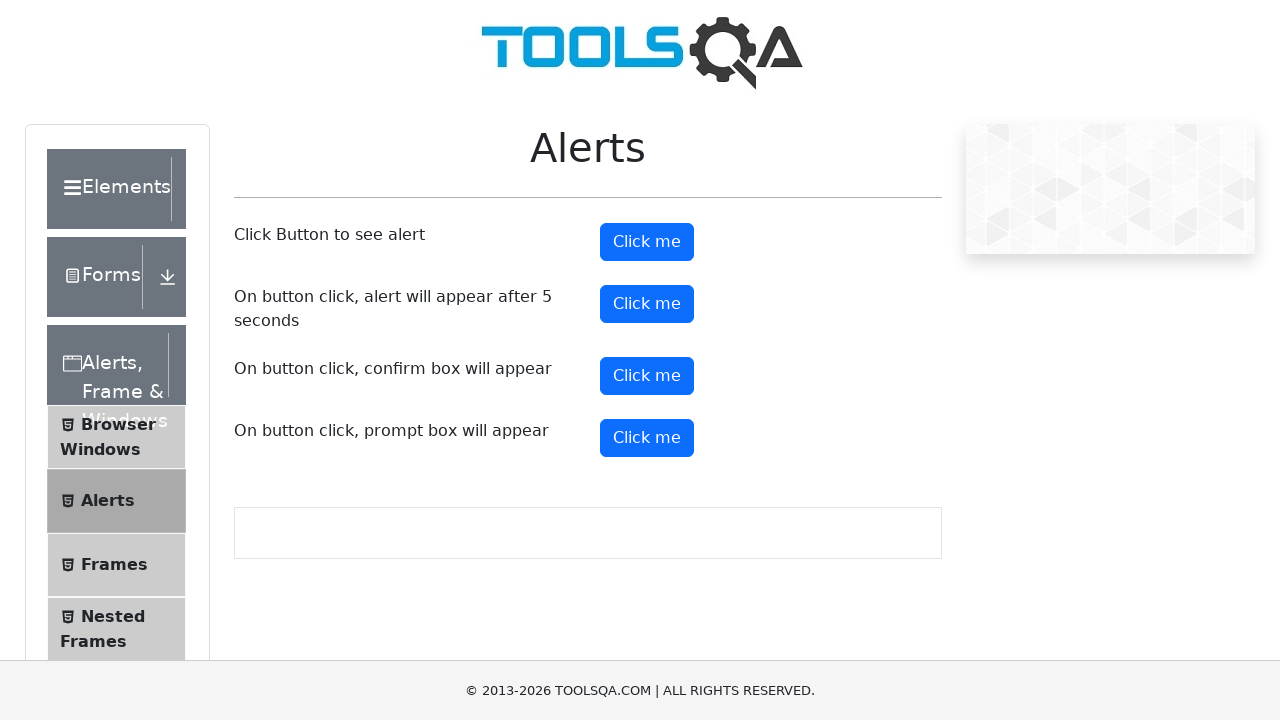

Retrieved href attribute: /dynamic-properties
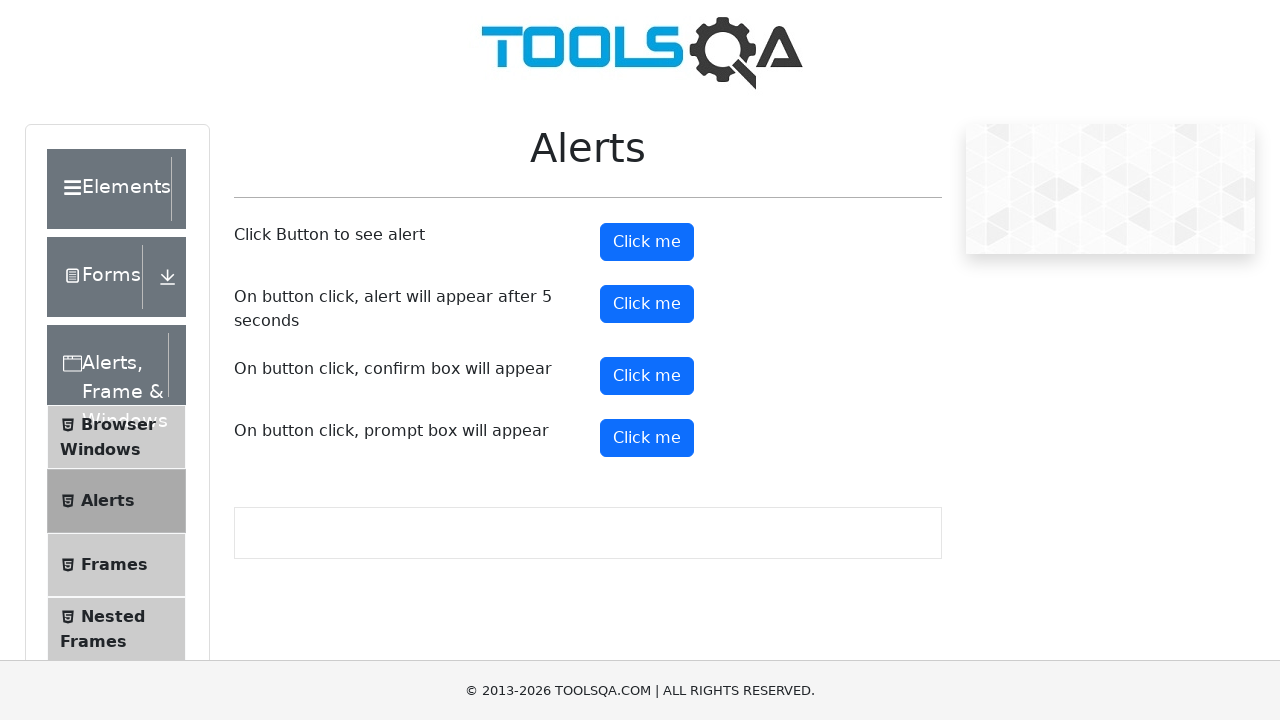

Retrieved link text content: Dynamic Properties
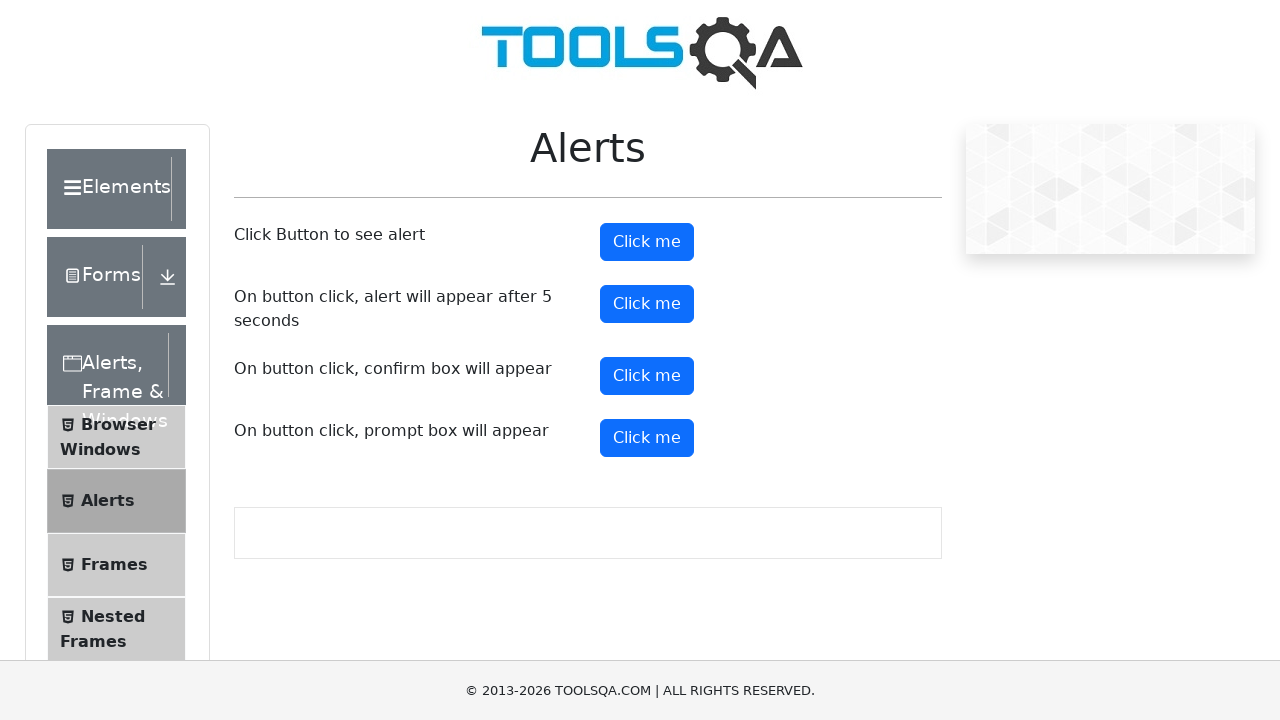

Retrieved href attribute: /automation-practice-form
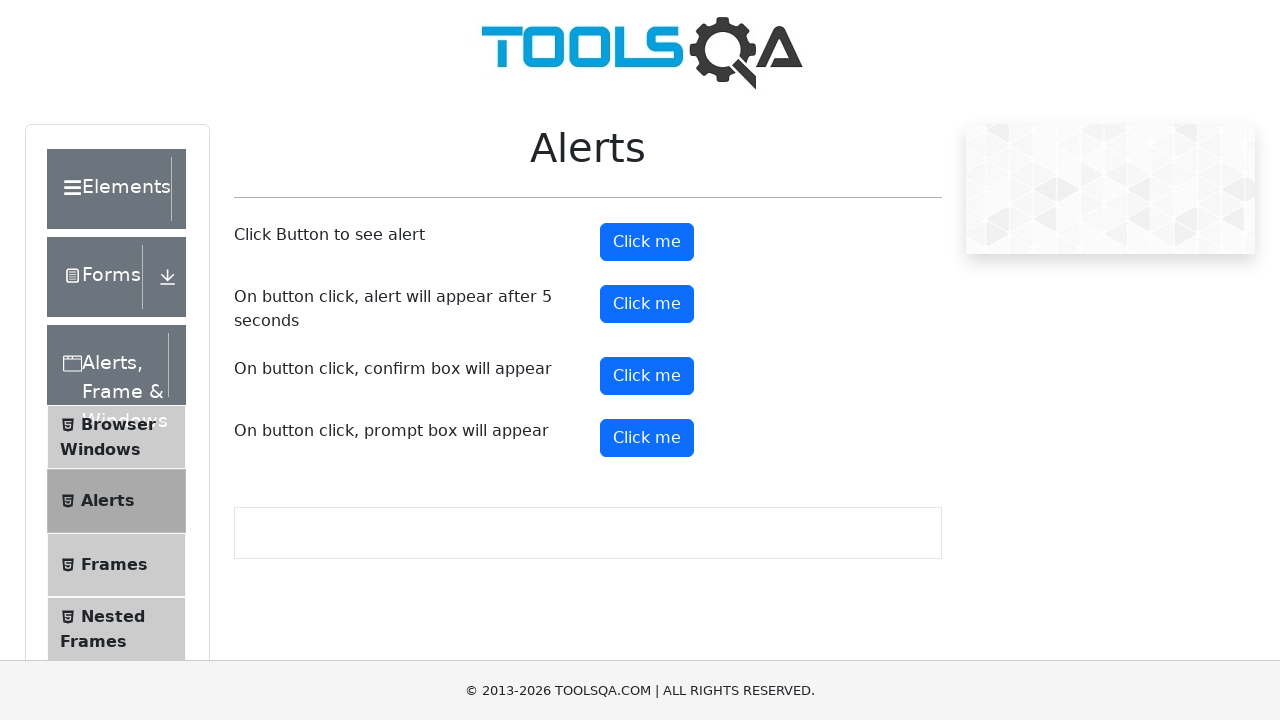

Retrieved link text content: Practice Form
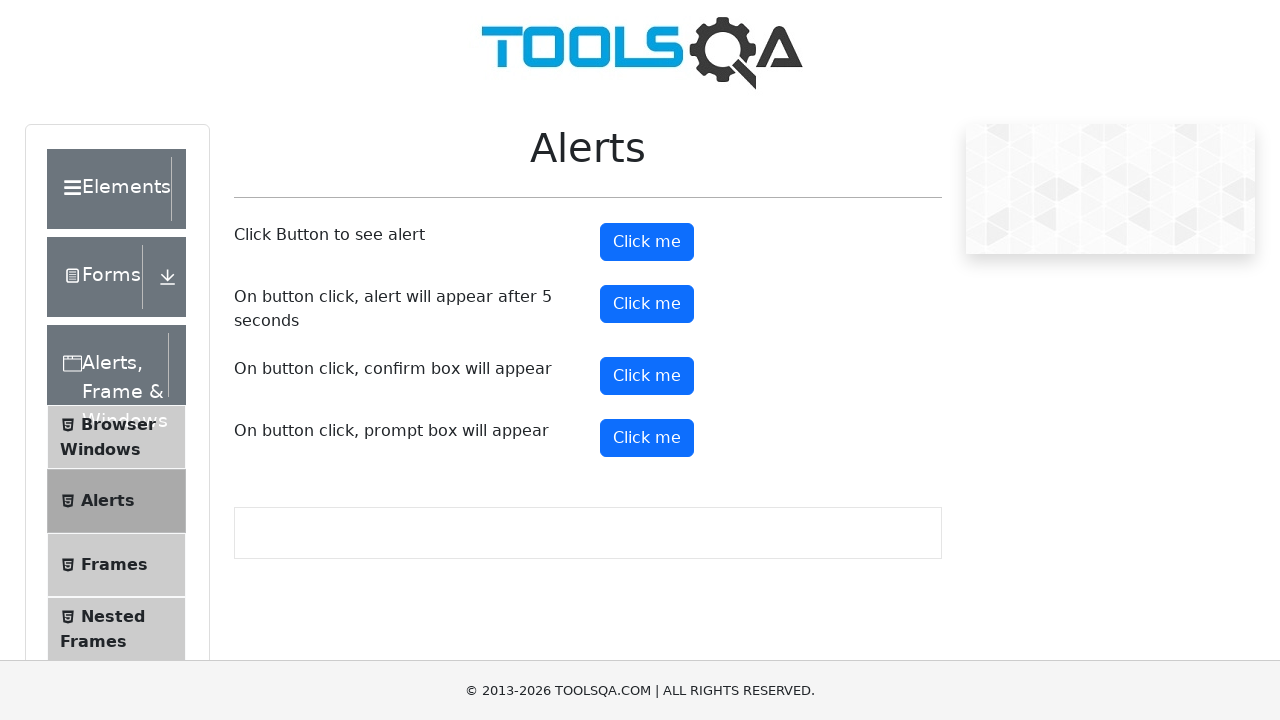

Retrieved href attribute: /browser-windows
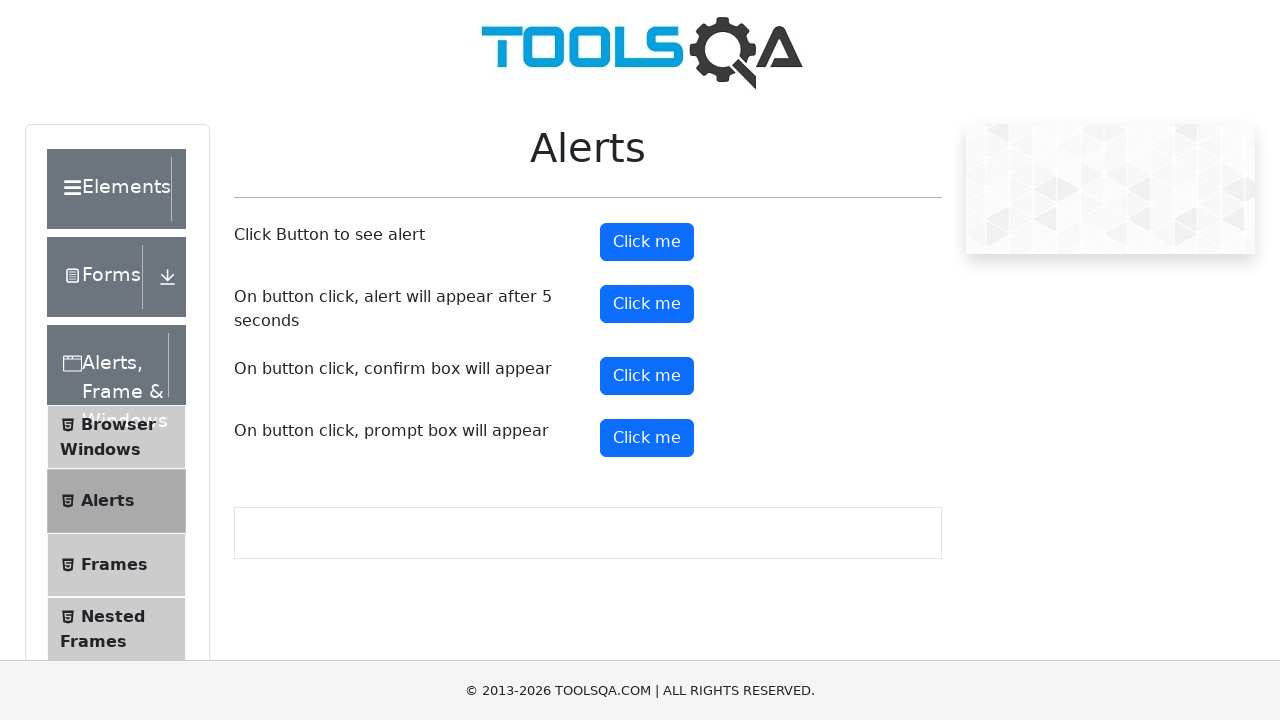

Retrieved link text content: Browser Windows
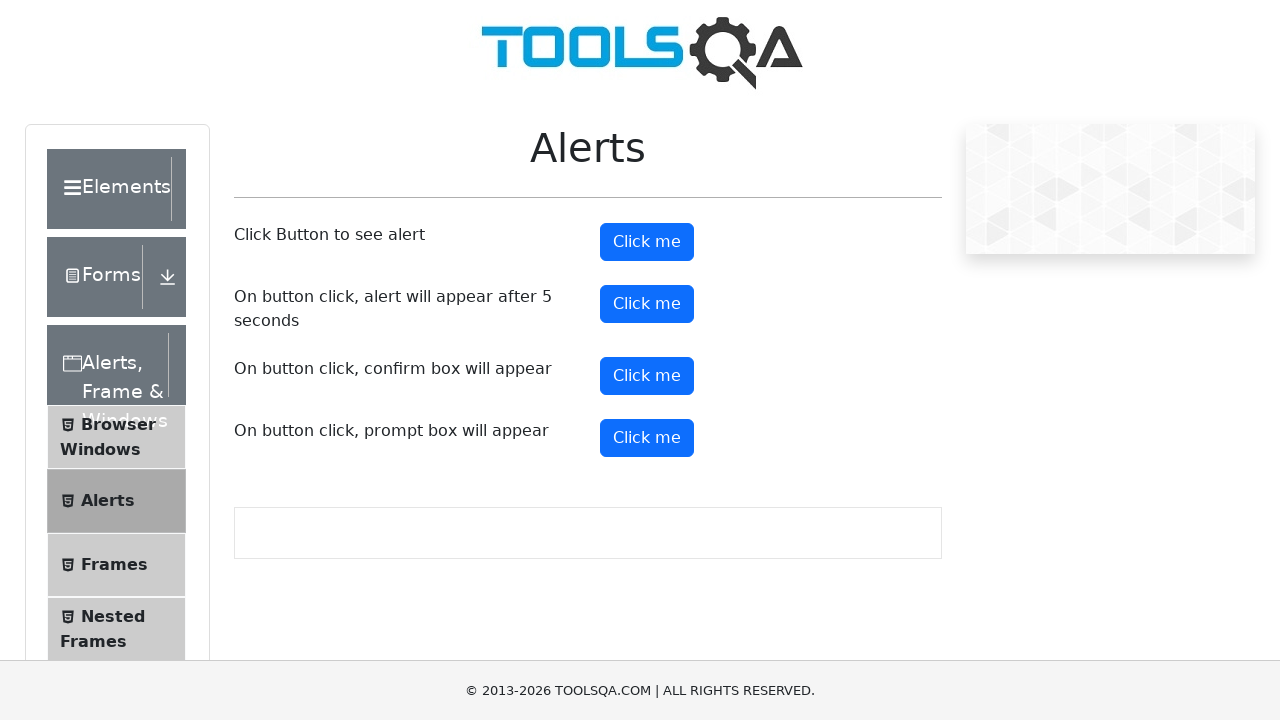

Retrieved href attribute: /alerts
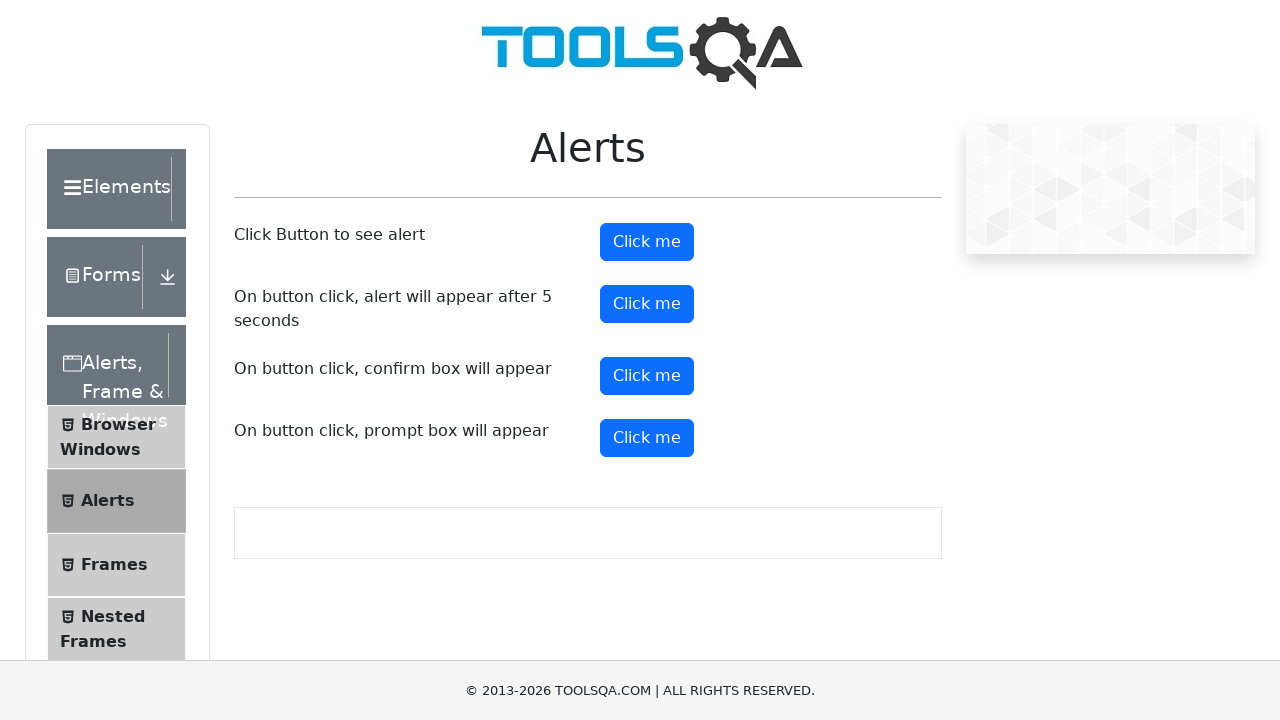

Retrieved link text content: Alerts
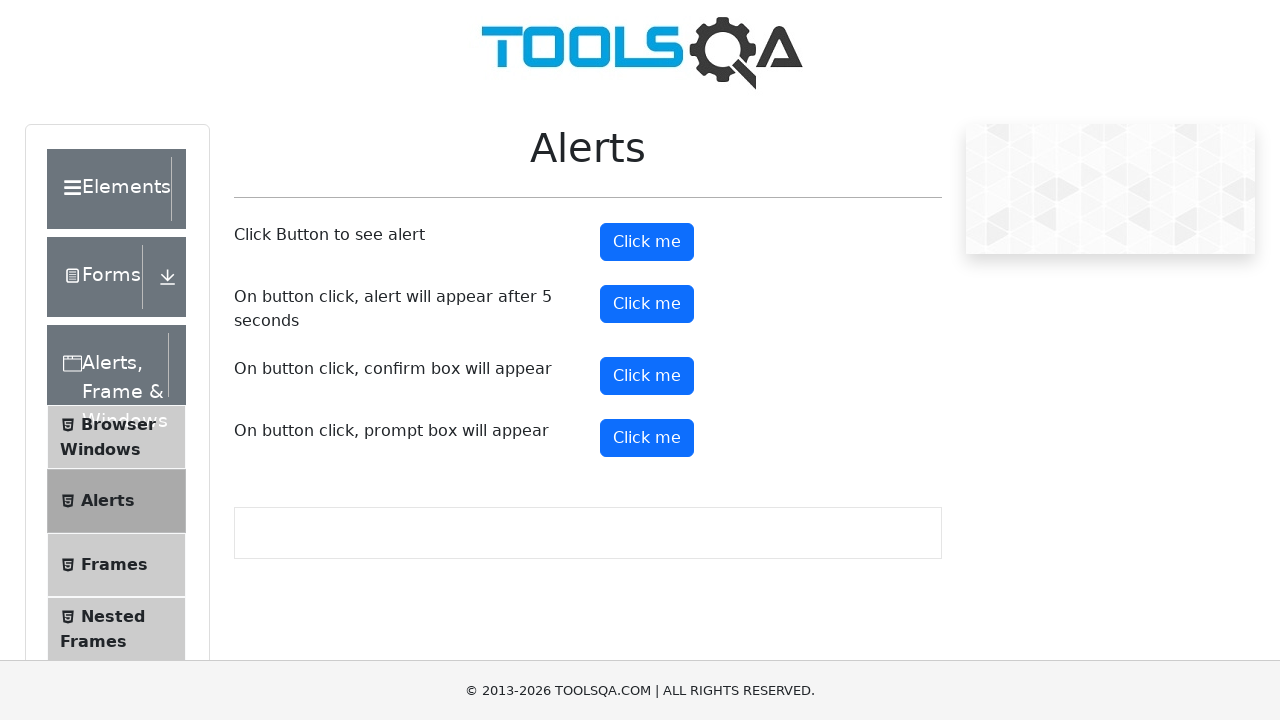

Retrieved href attribute: /frames
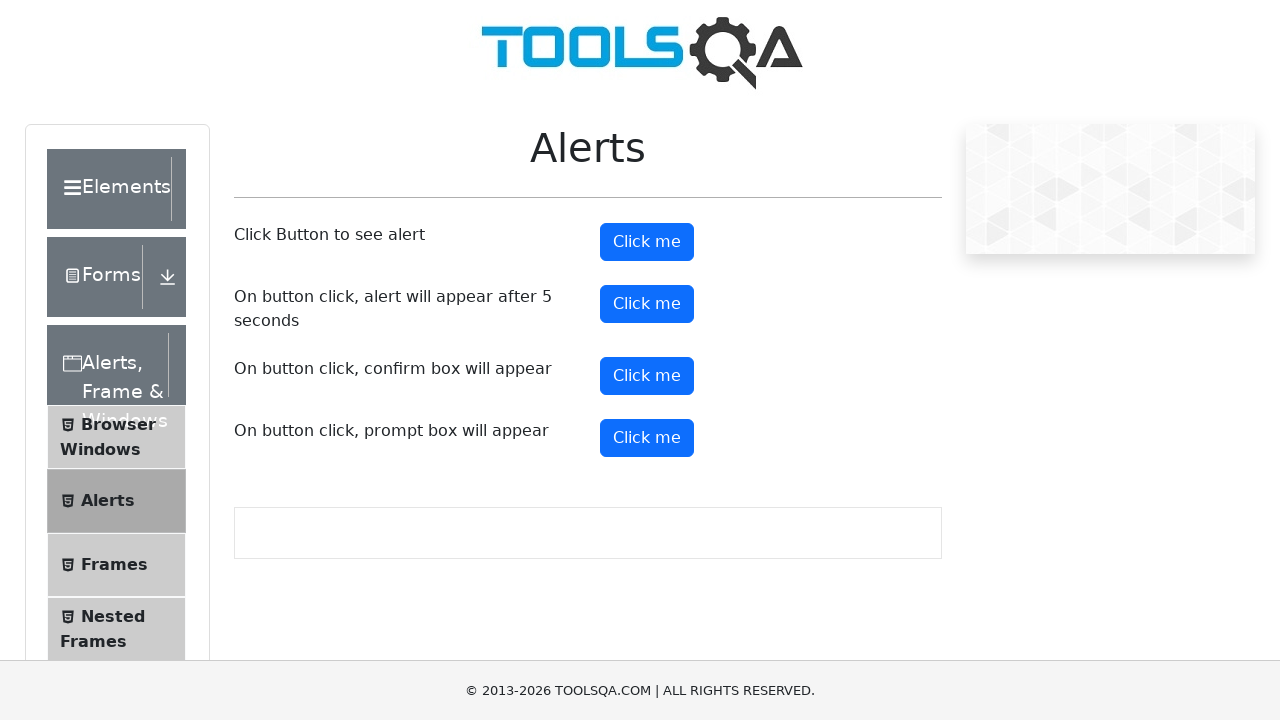

Retrieved link text content: Frames
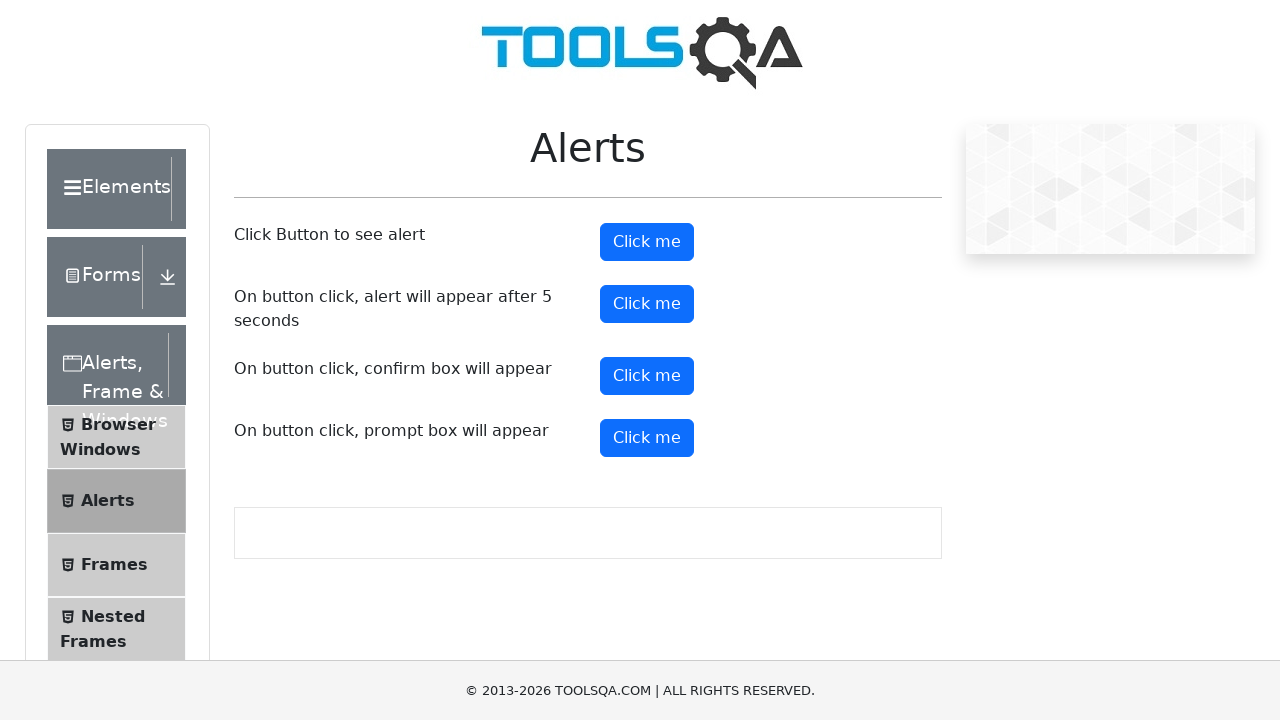

Retrieved href attribute: /nestedframes
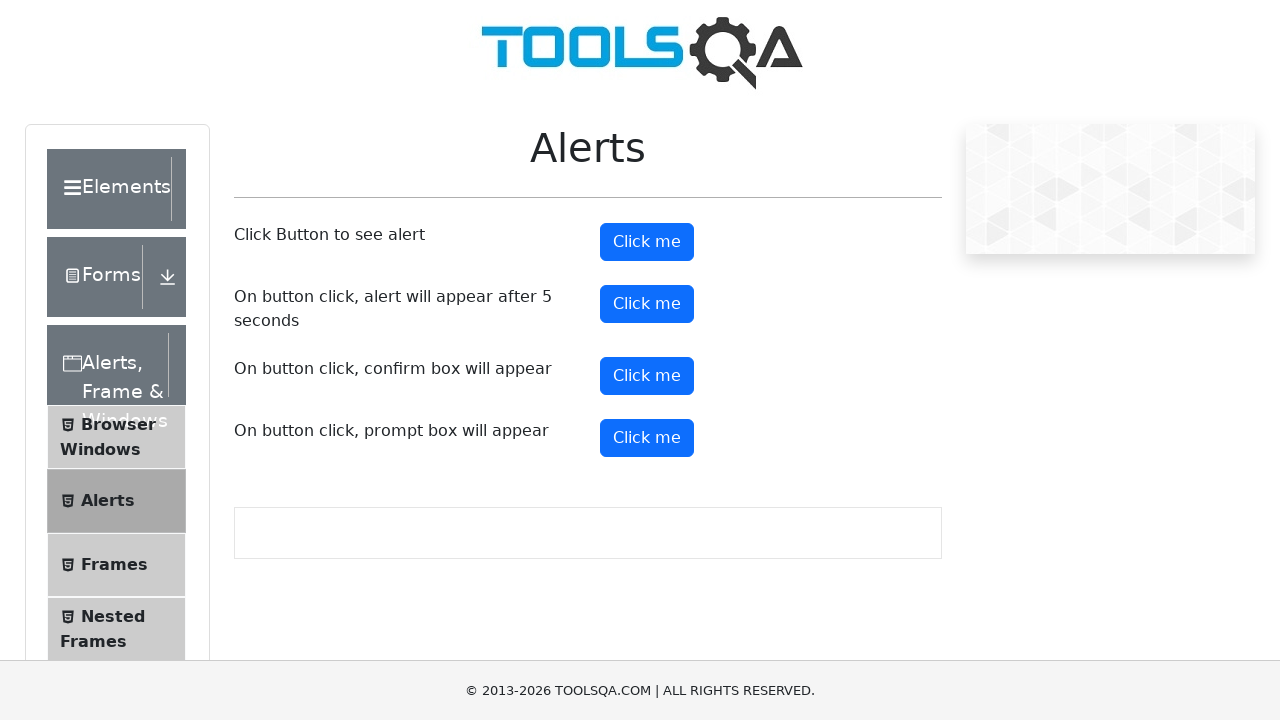

Retrieved link text content: Nested Frames
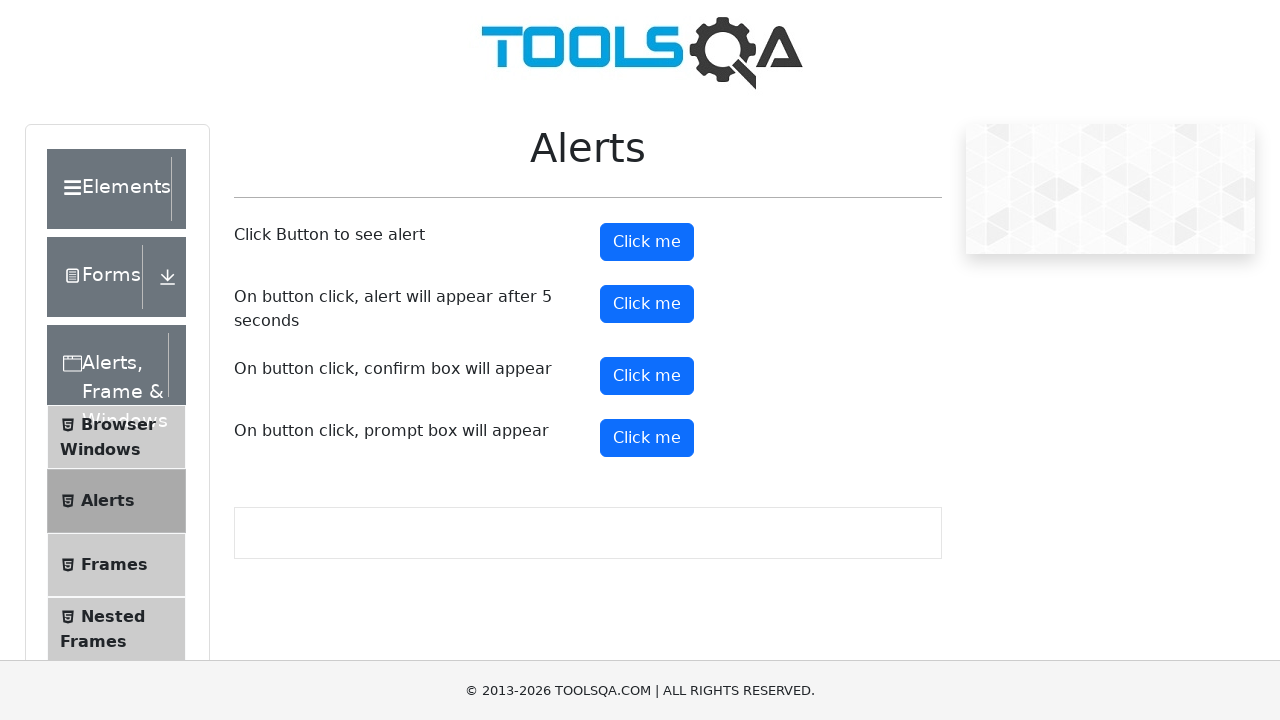

Retrieved href attribute: /modal-dialogs
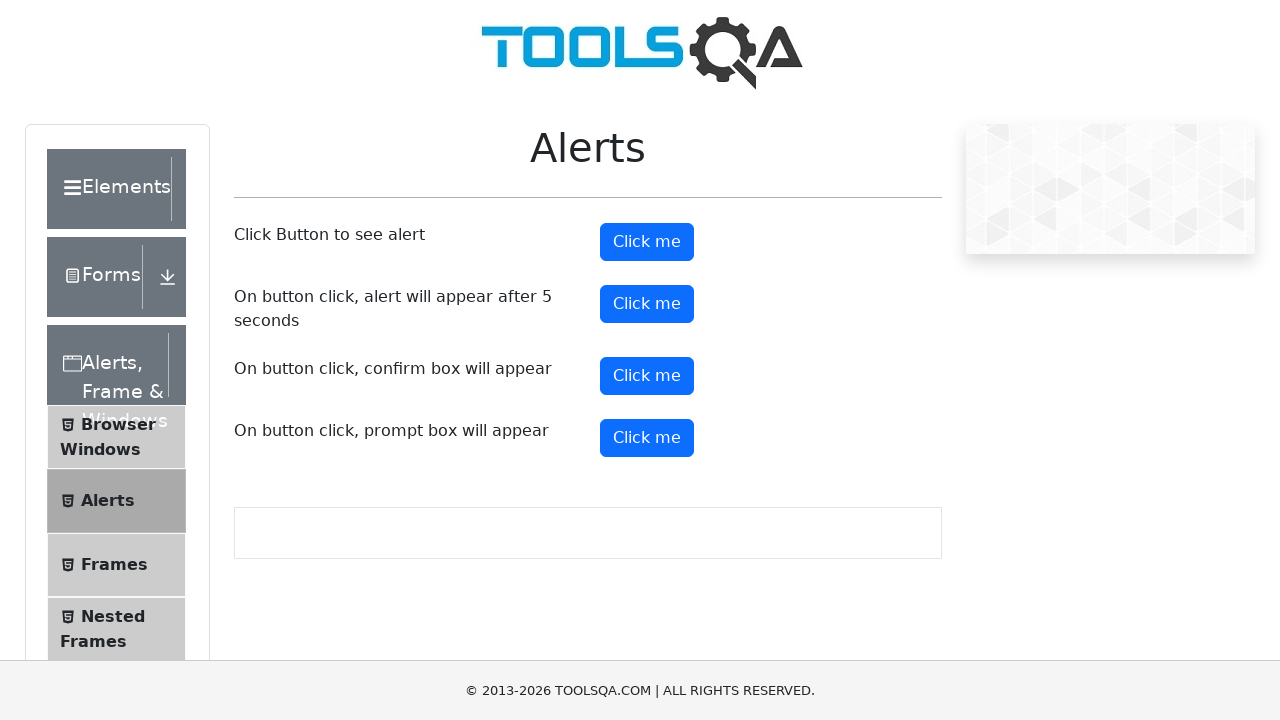

Retrieved link text content: Modal Dialogs
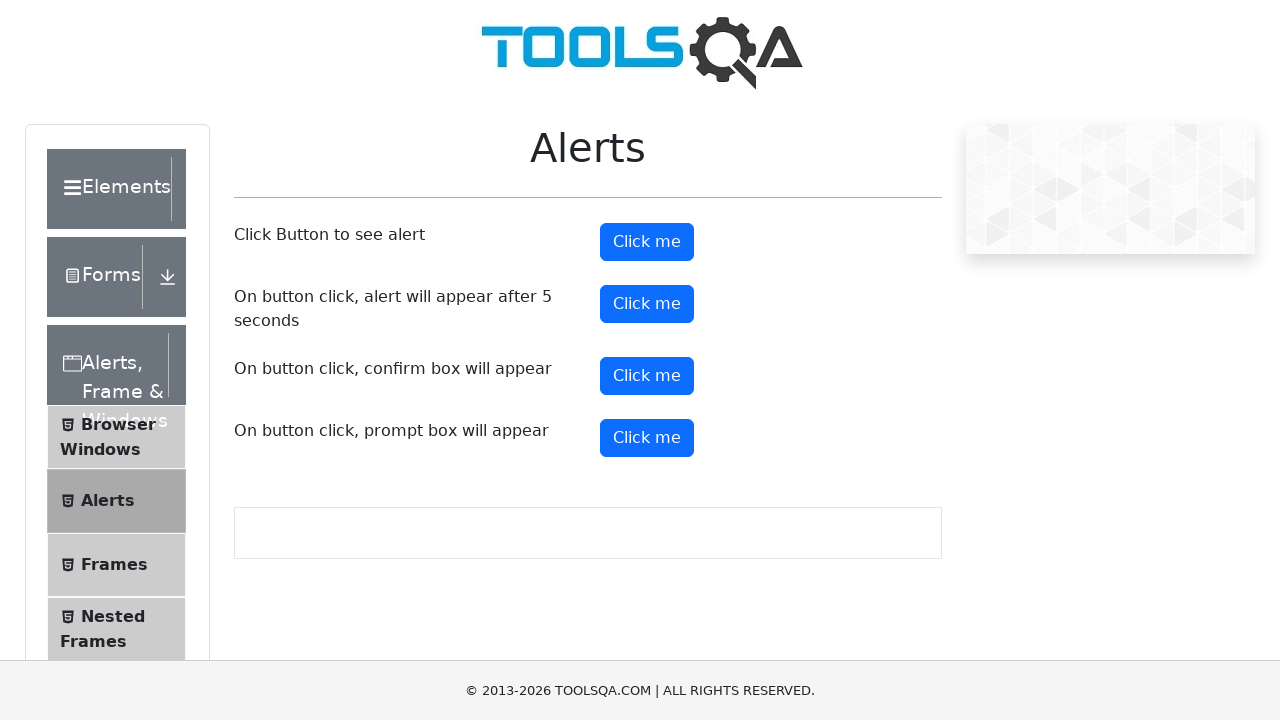

Retrieved href attribute: /accordian
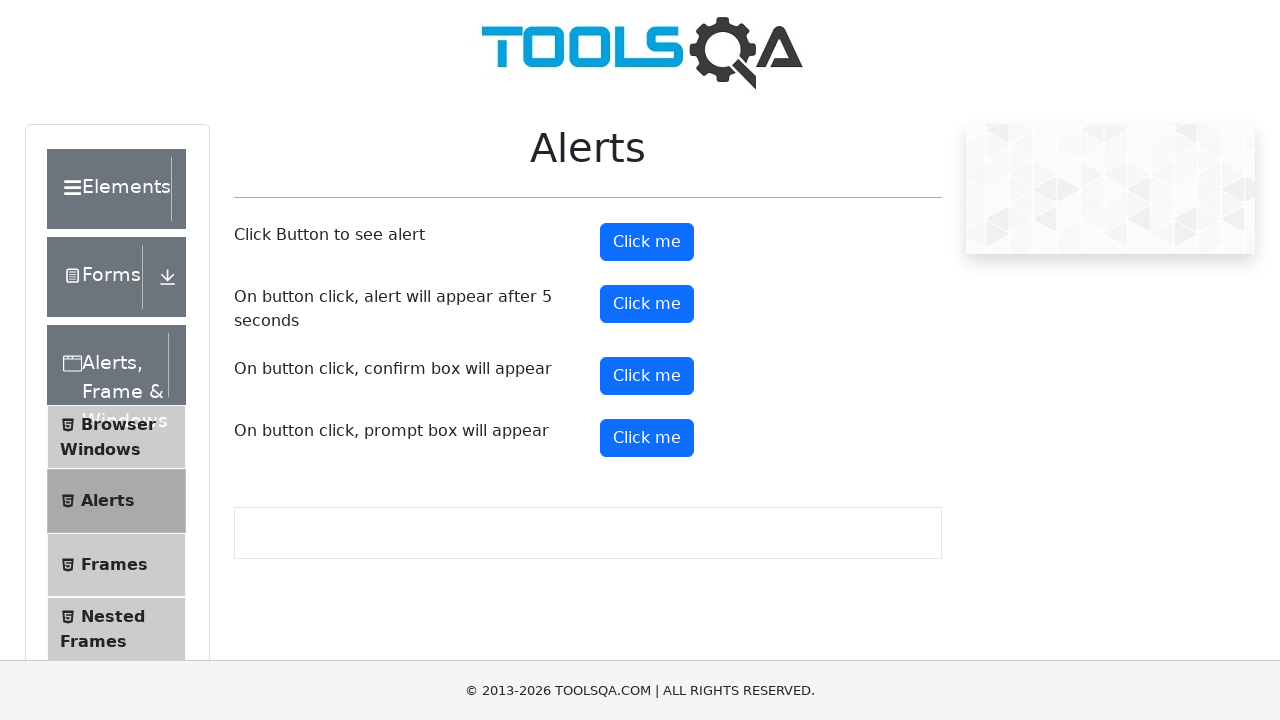

Retrieved link text content: Accordian
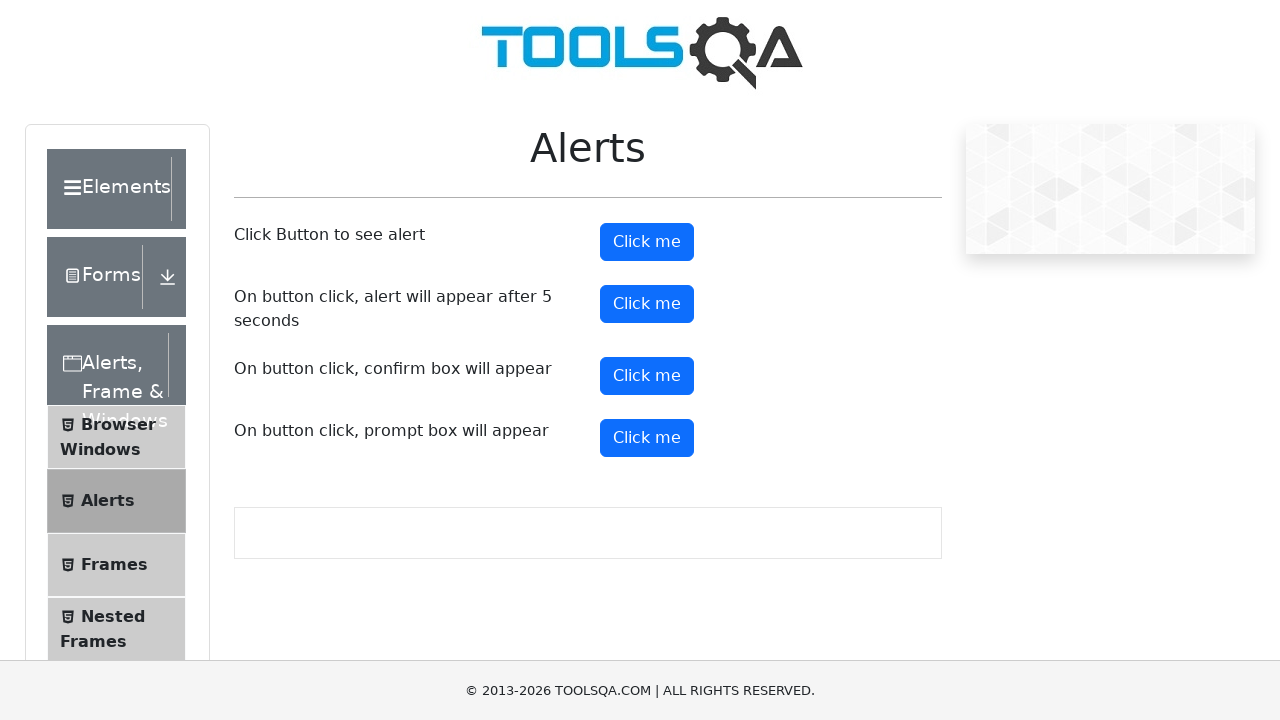

Retrieved href attribute: /auto-complete
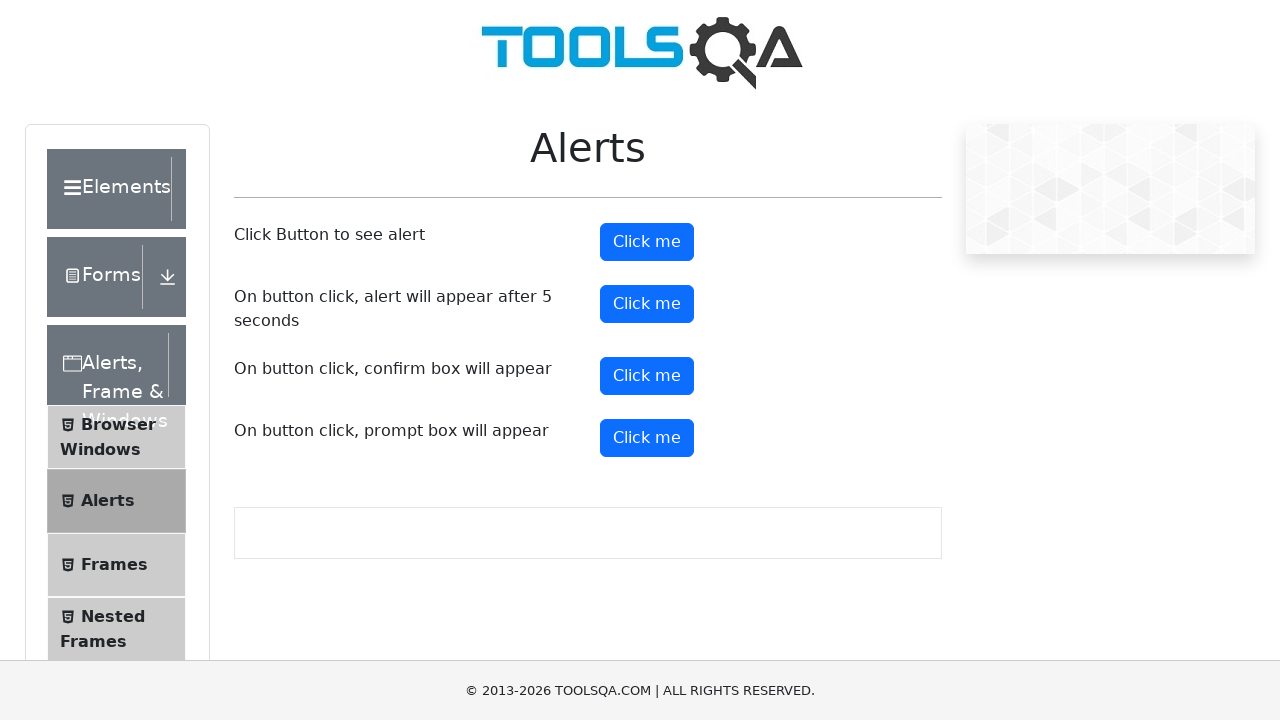

Retrieved link text content: Auto Complete
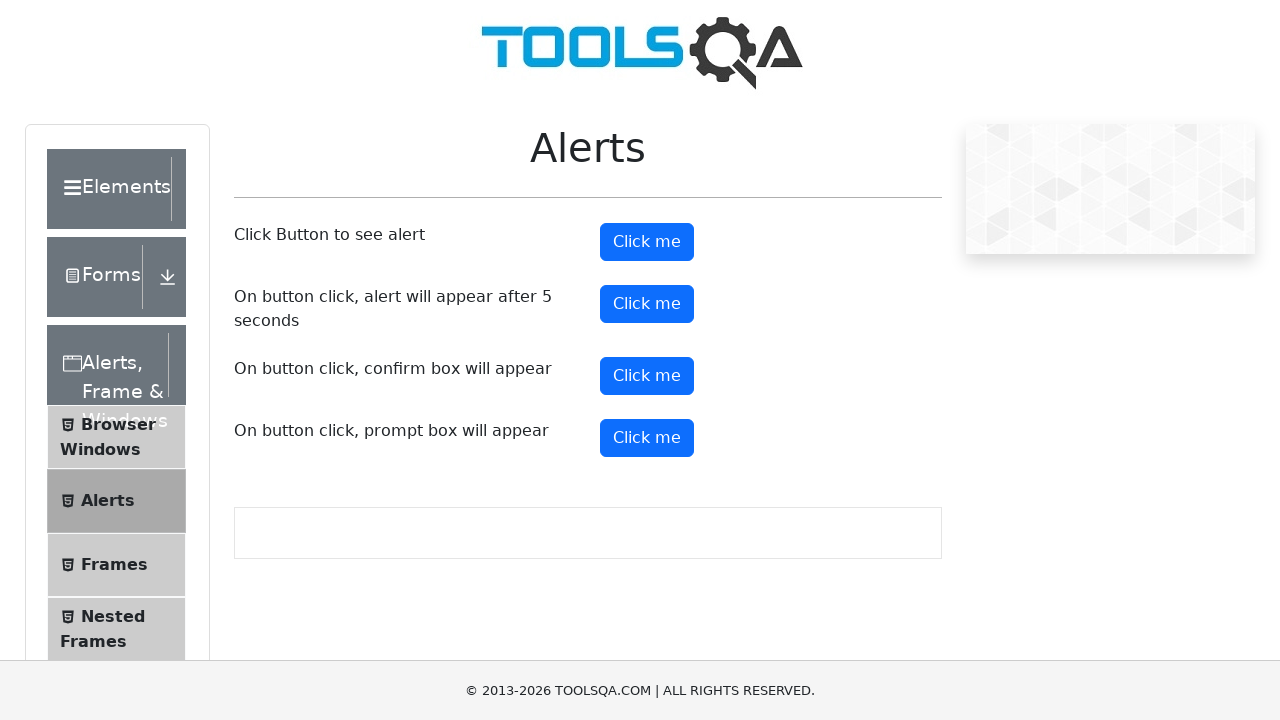

Retrieved href attribute: /date-picker
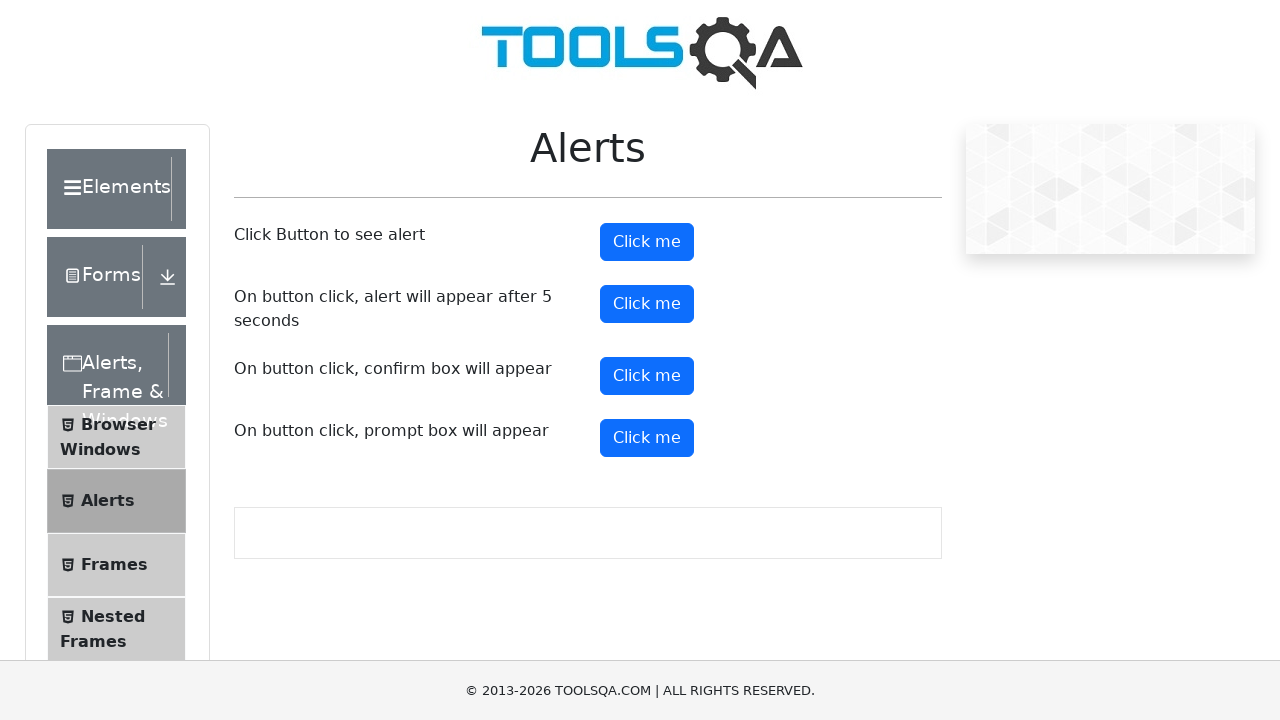

Retrieved link text content: Date Picker
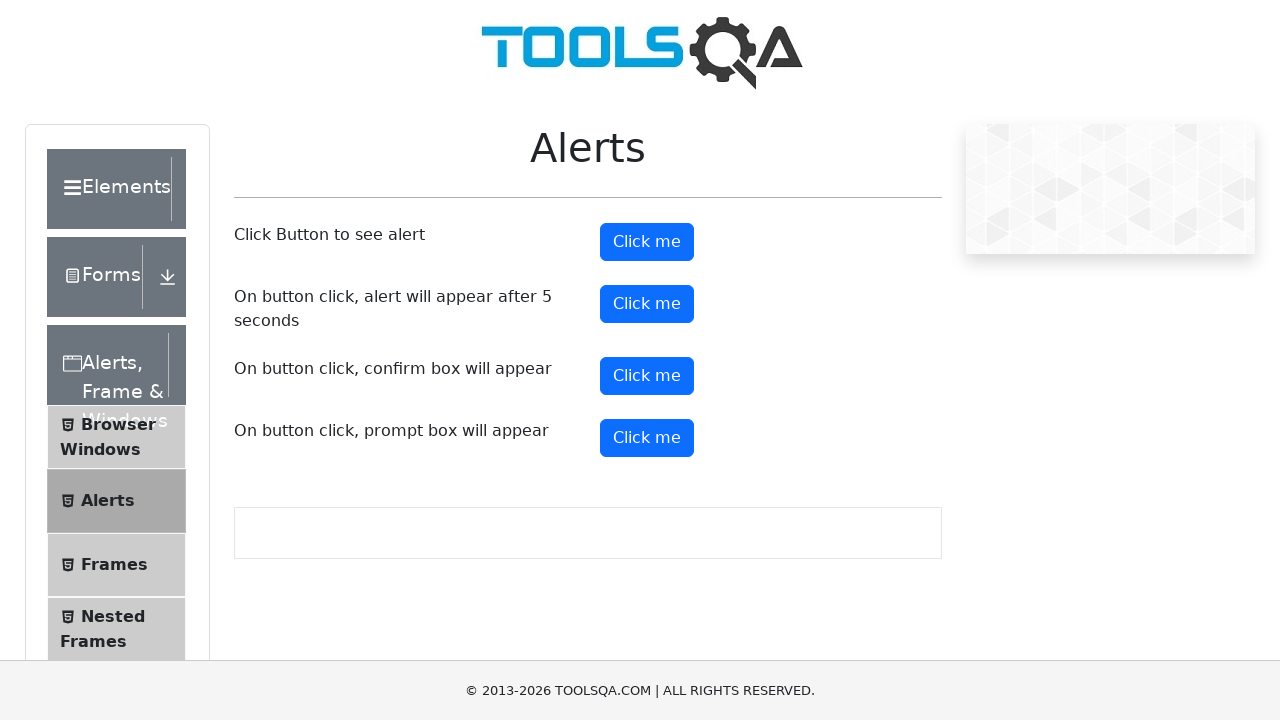

Retrieved href attribute: /slider
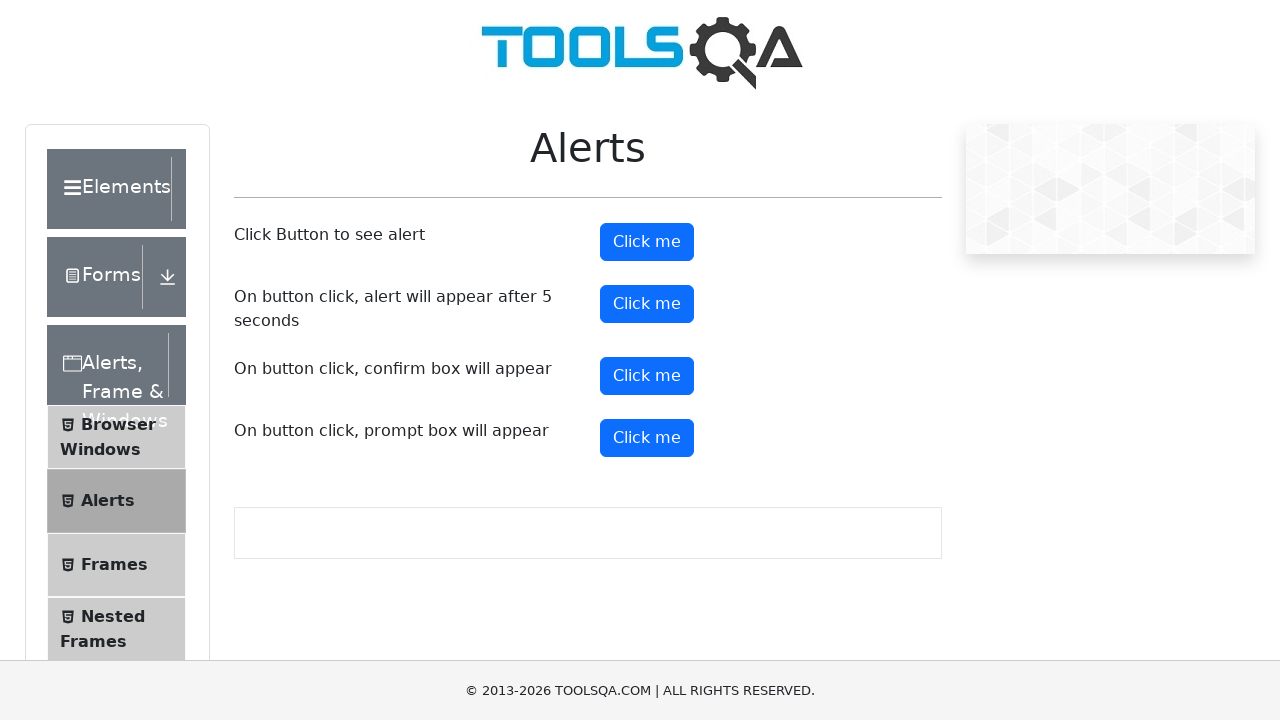

Retrieved link text content: Slider
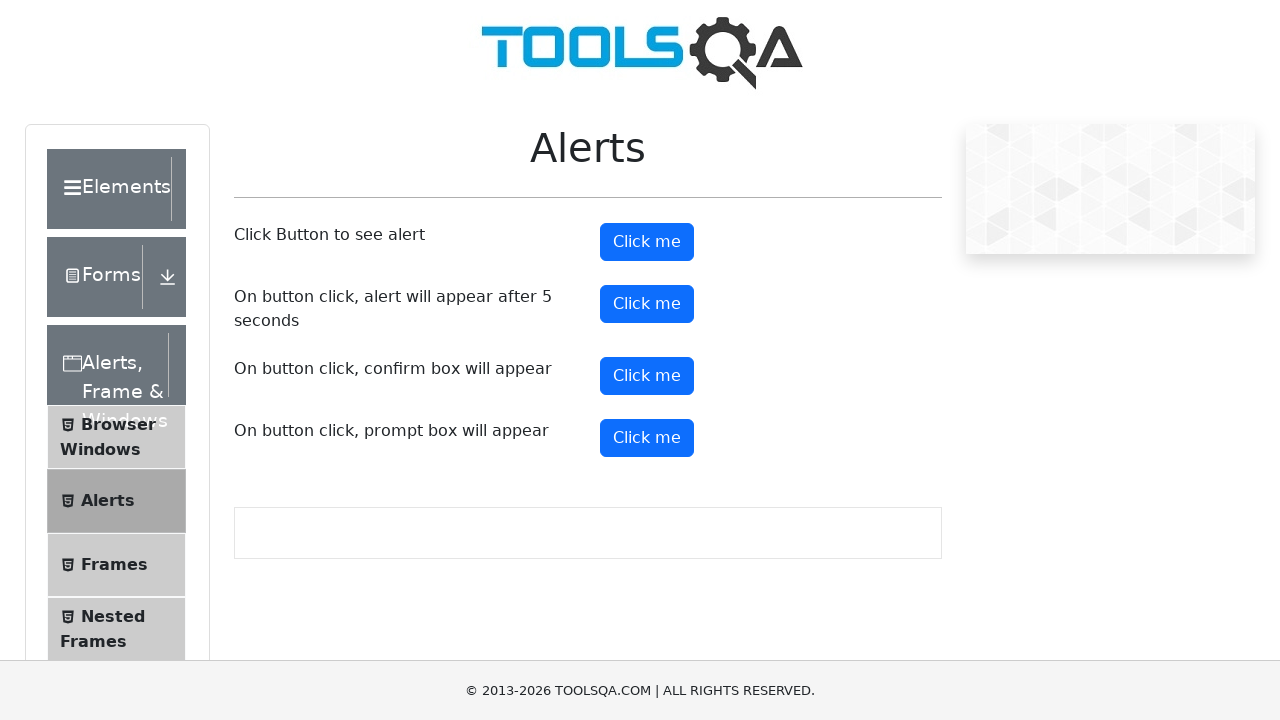

Retrieved href attribute: /progress-bar
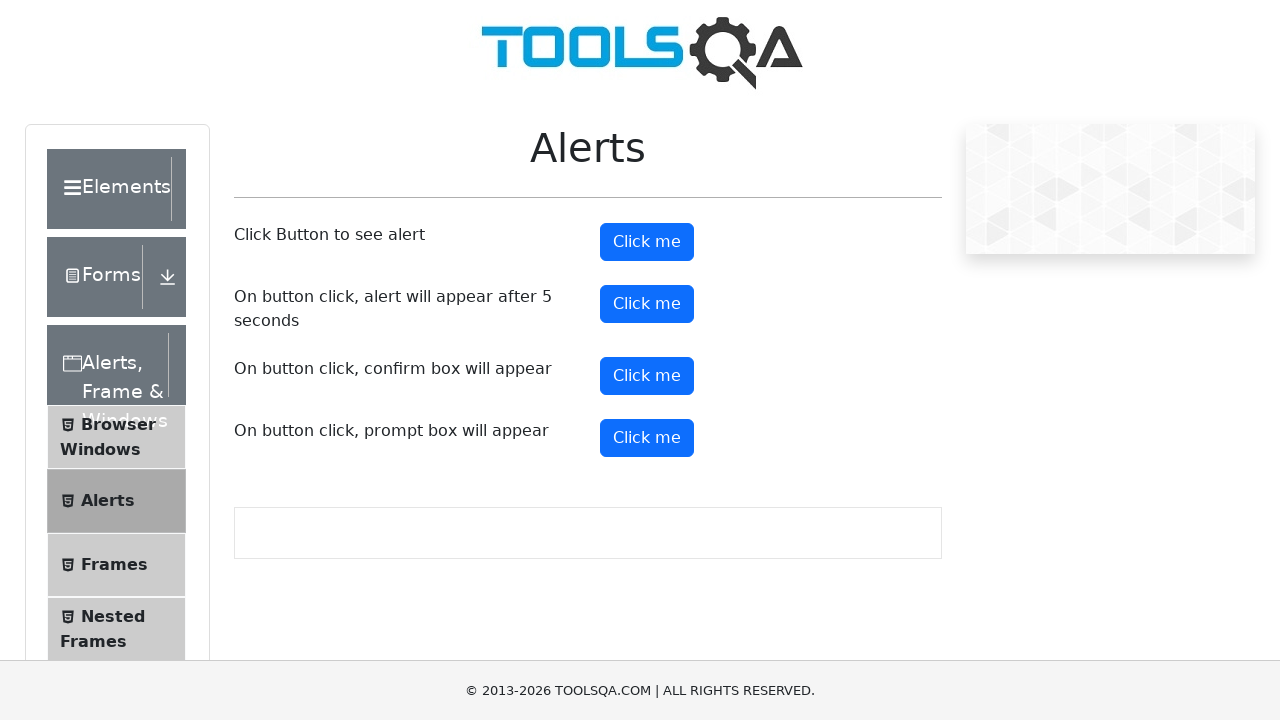

Retrieved link text content: Progress Bar
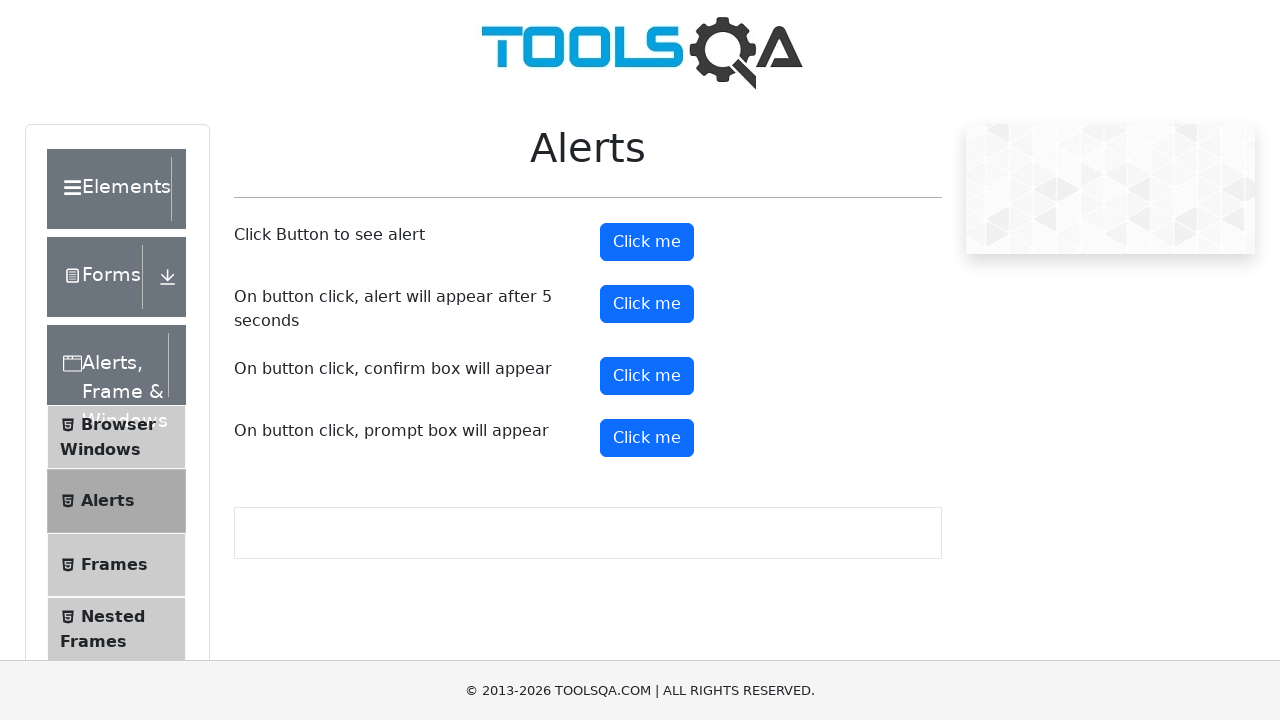

Retrieved href attribute: /tabs
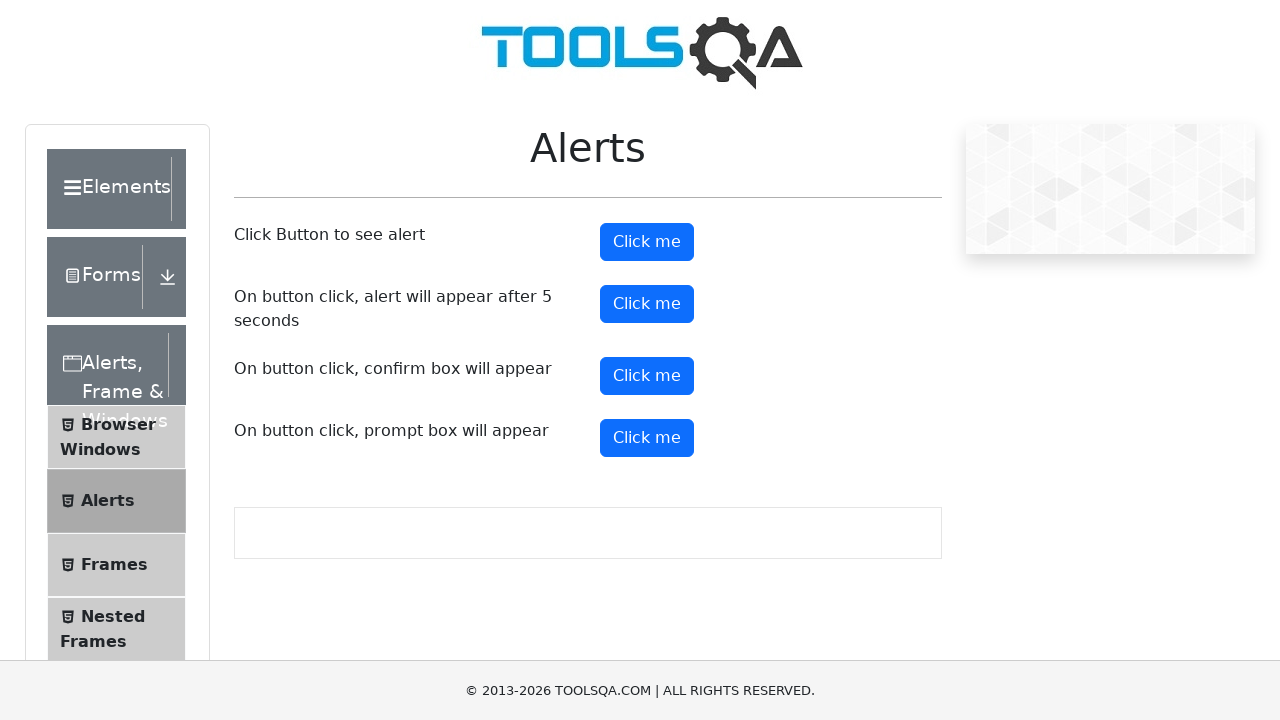

Retrieved link text content: Tabs
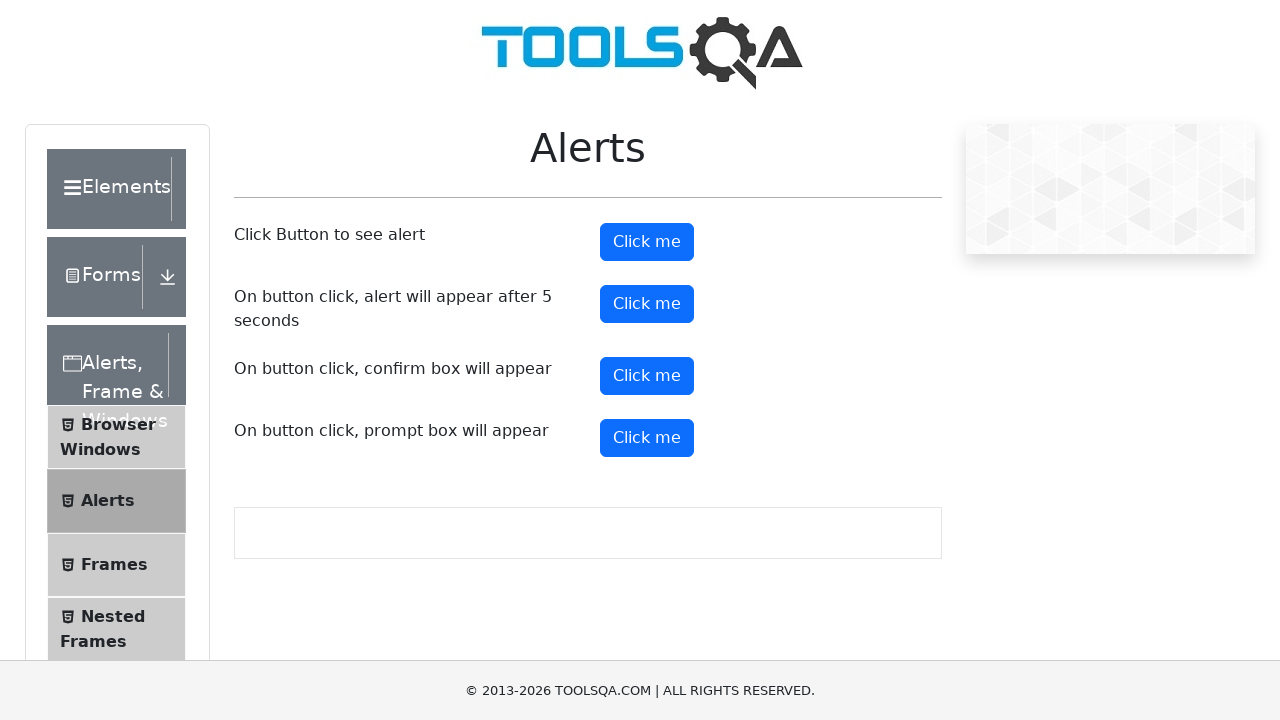

Retrieved href attribute: /tool-tips
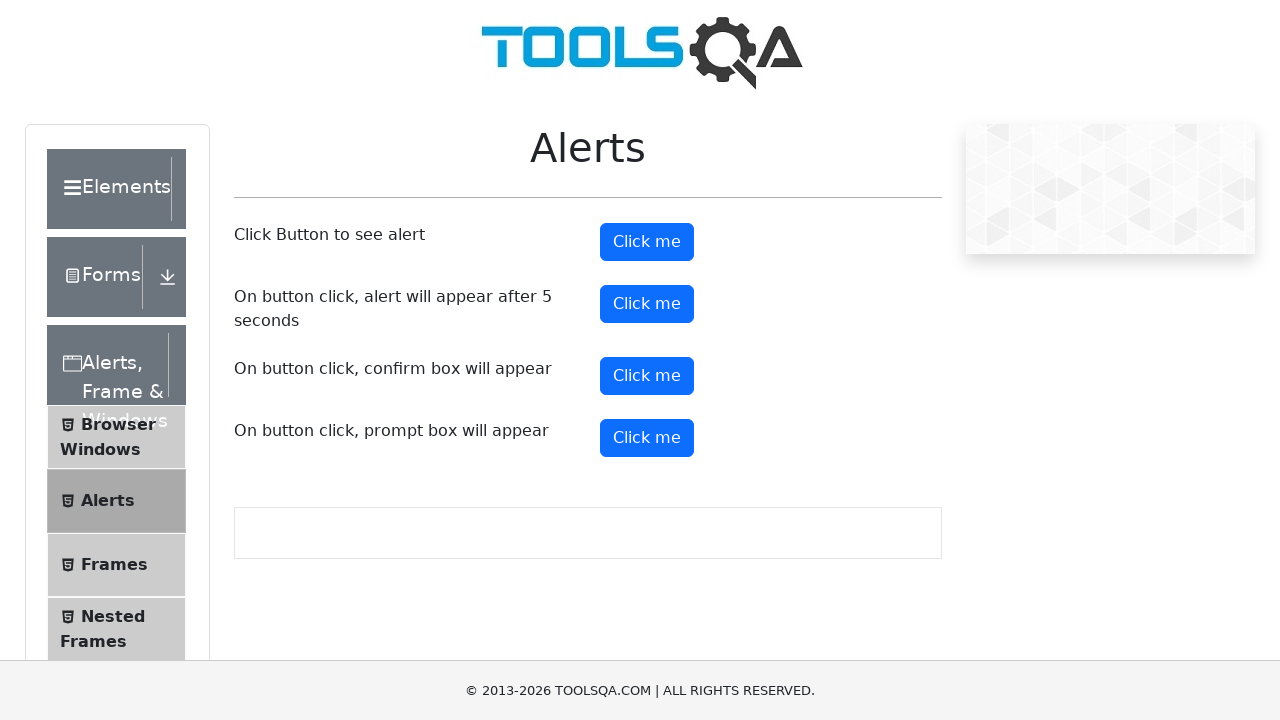

Retrieved link text content: Tool Tips
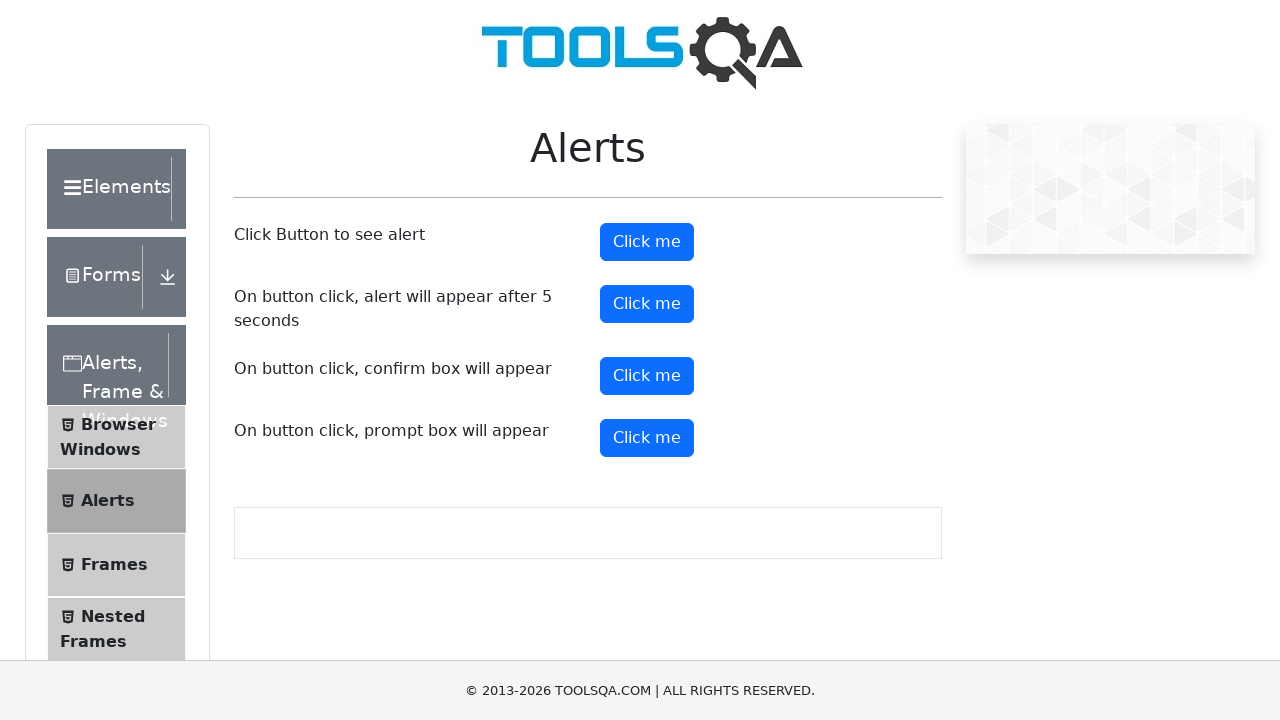

Retrieved href attribute: /menu
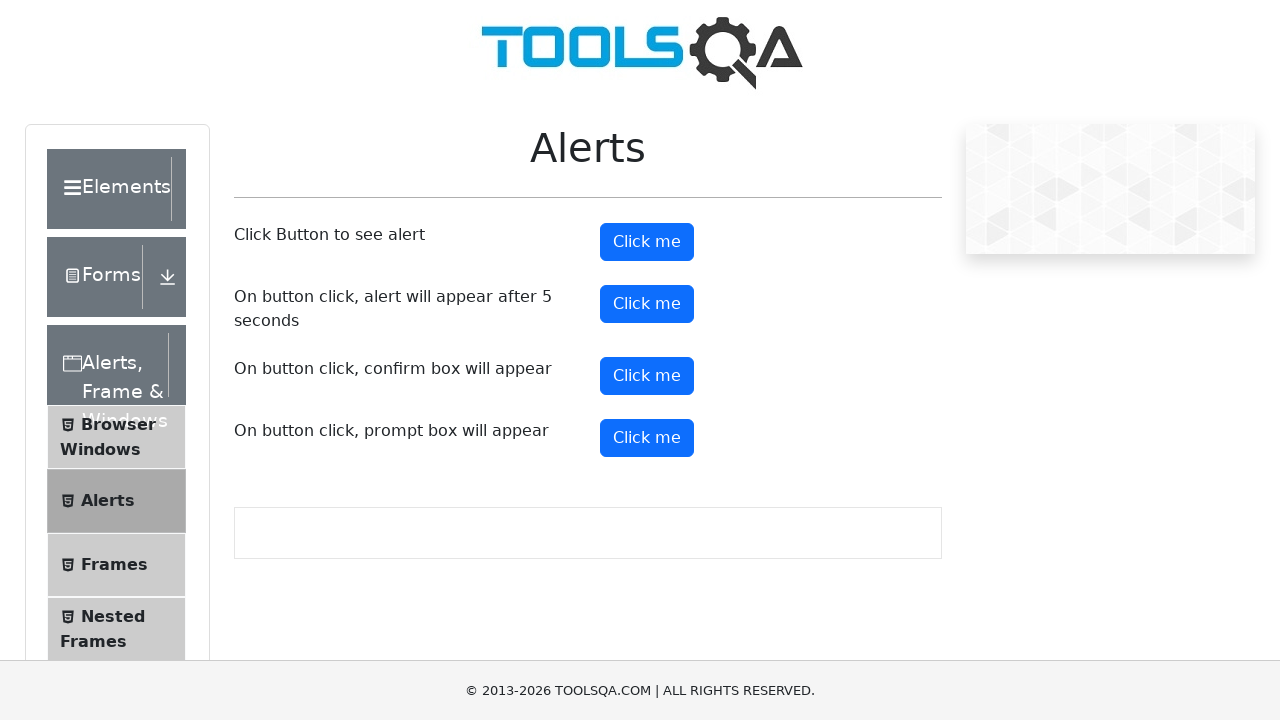

Retrieved link text content: Menu
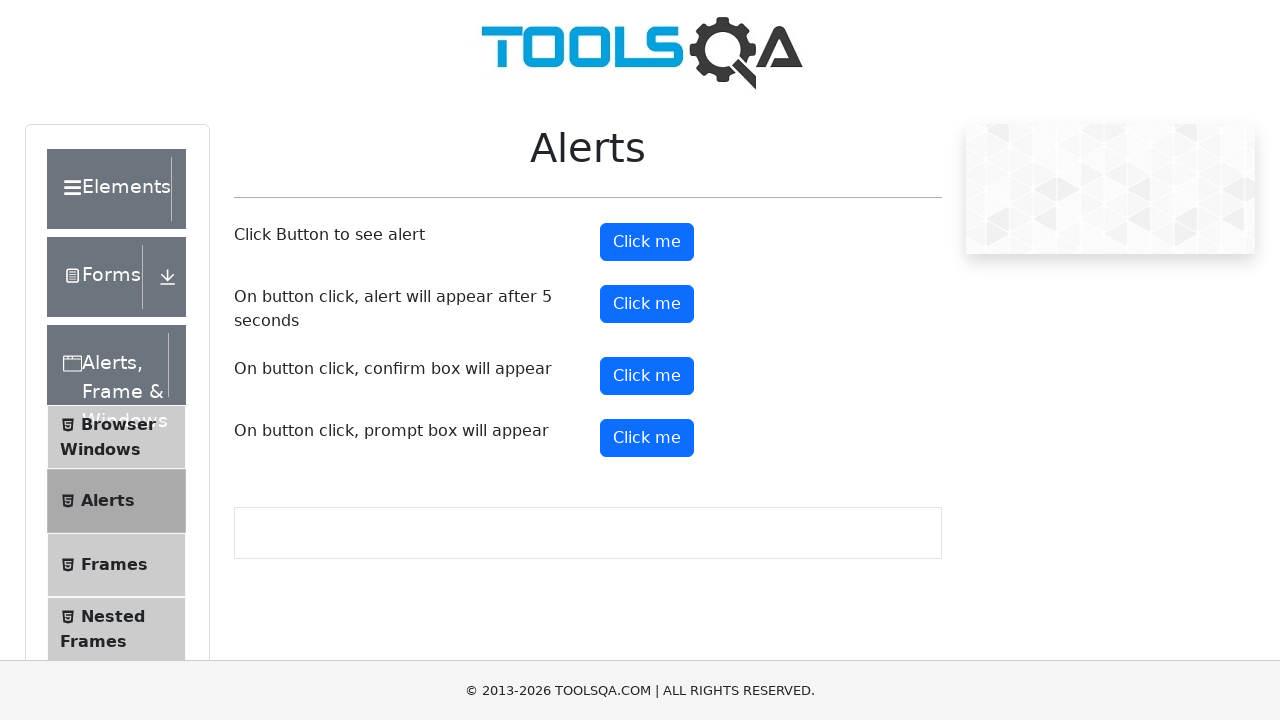

Retrieved href attribute: /select-menu
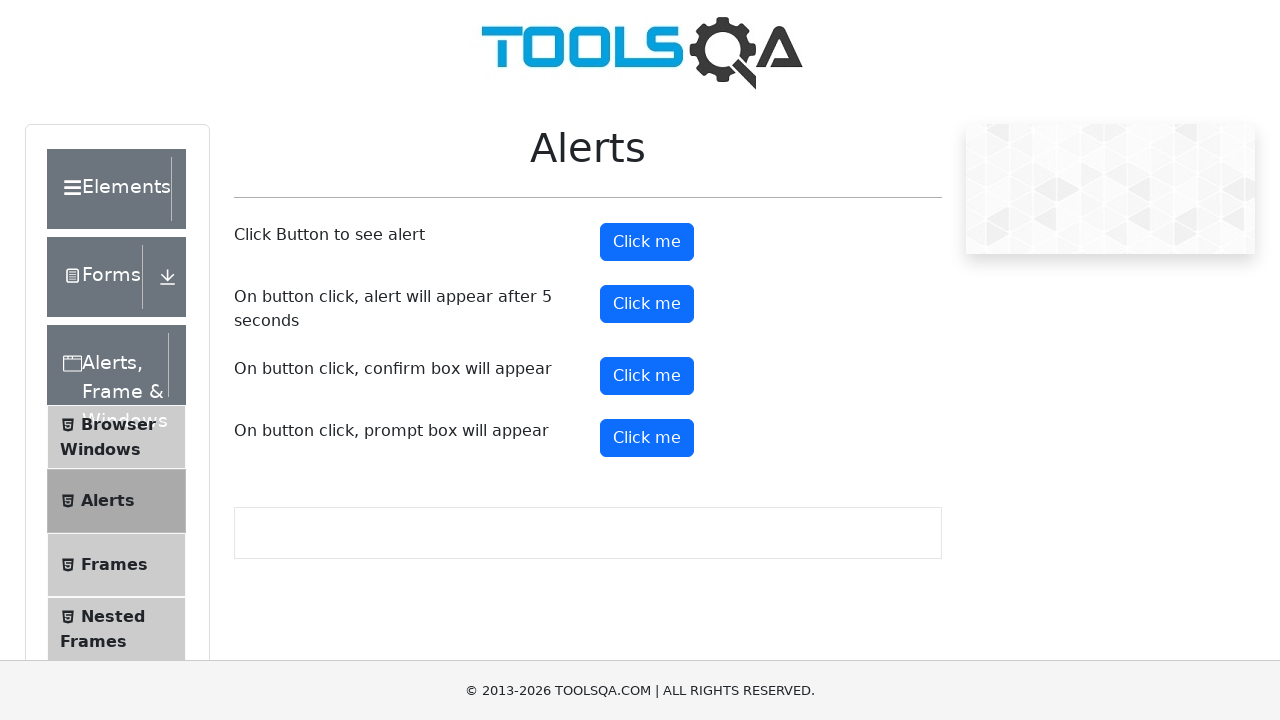

Retrieved link text content: Select Menu
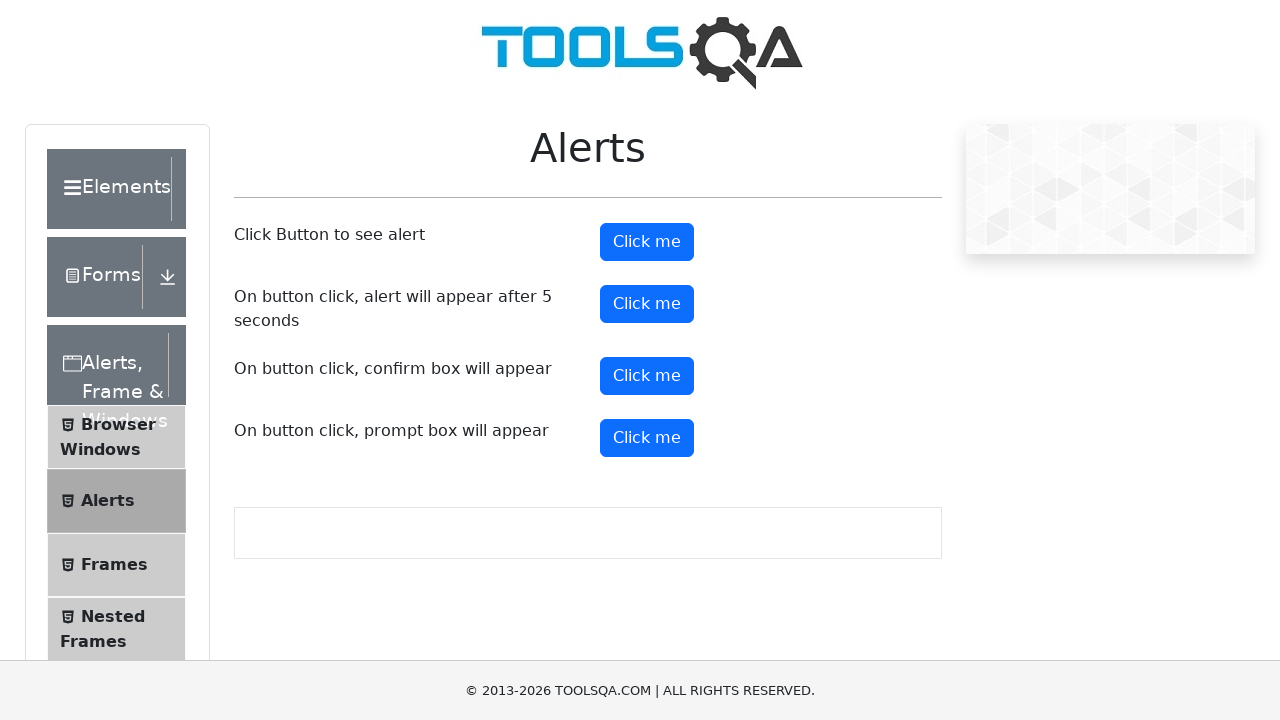

Retrieved href attribute: /sortable
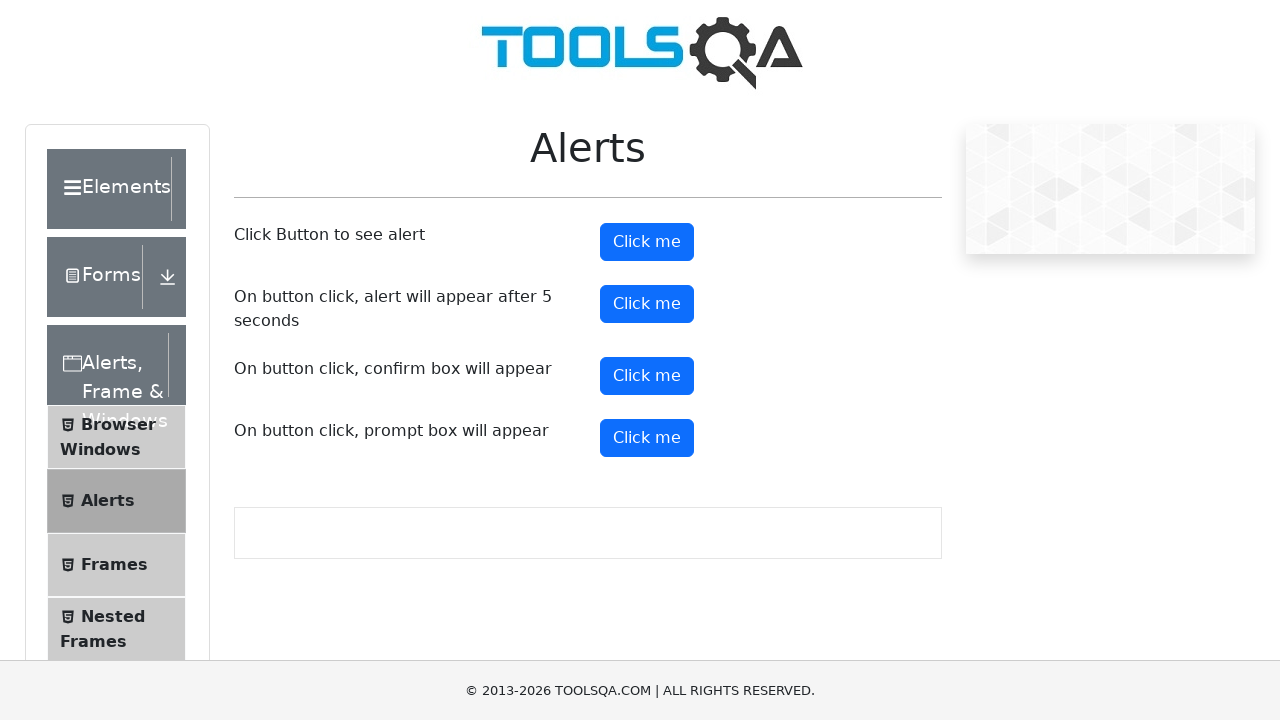

Retrieved link text content: Sortable
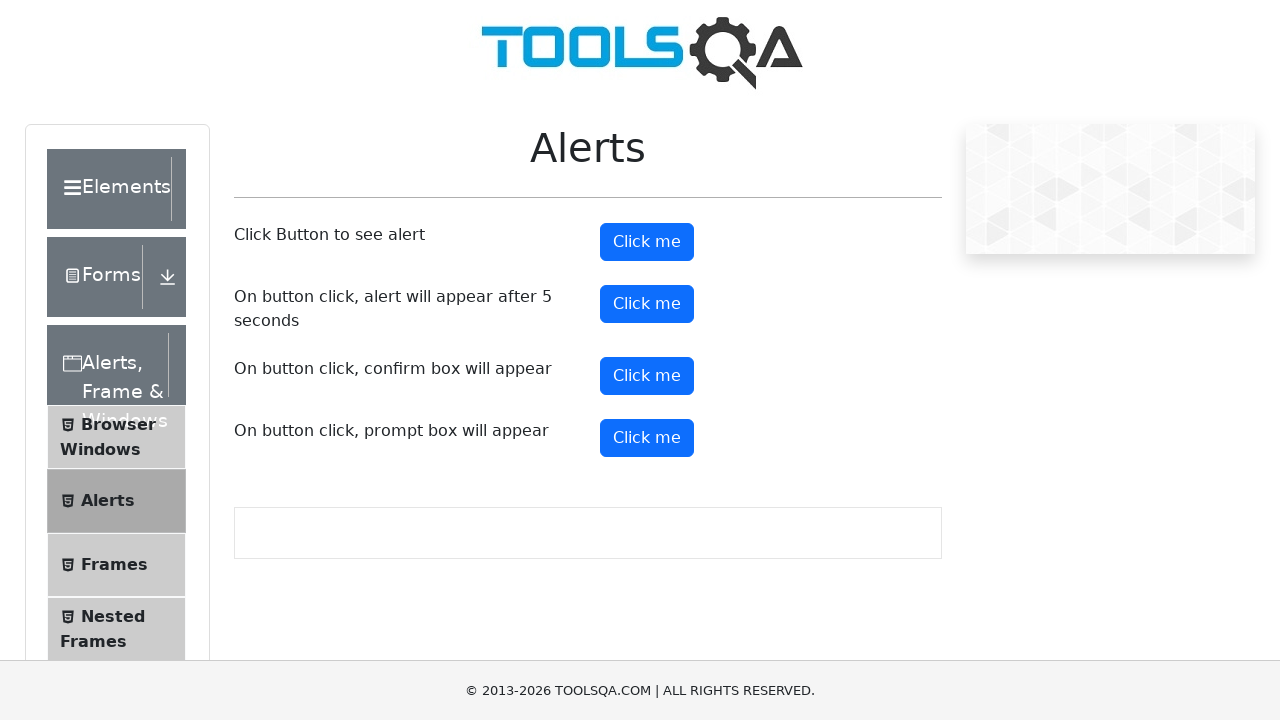

Retrieved href attribute: /selectable
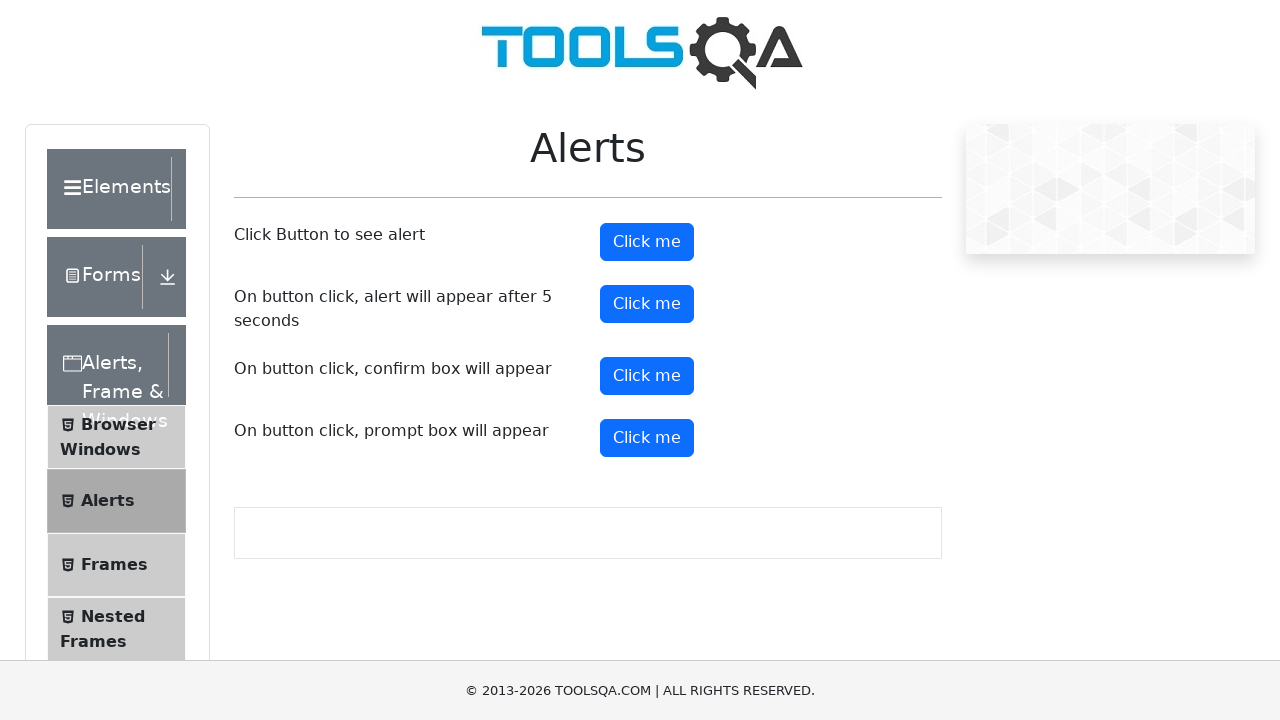

Retrieved link text content: Selectable
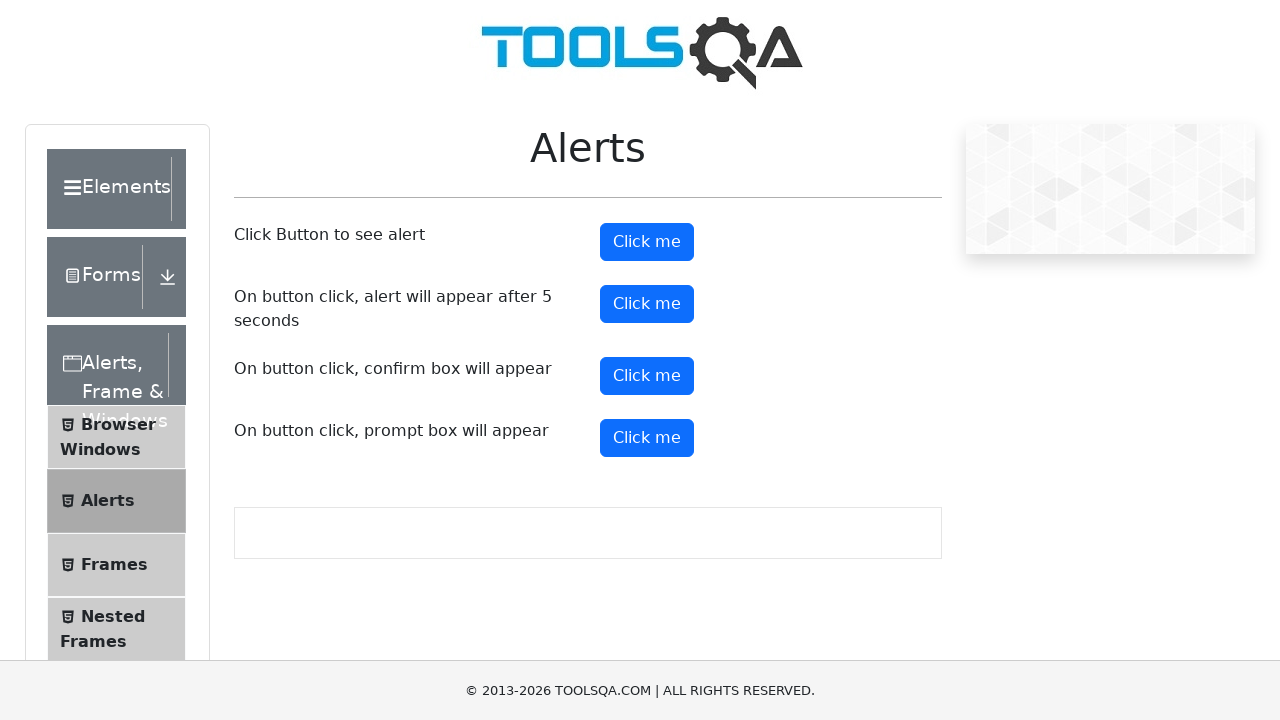

Retrieved href attribute: /resizable
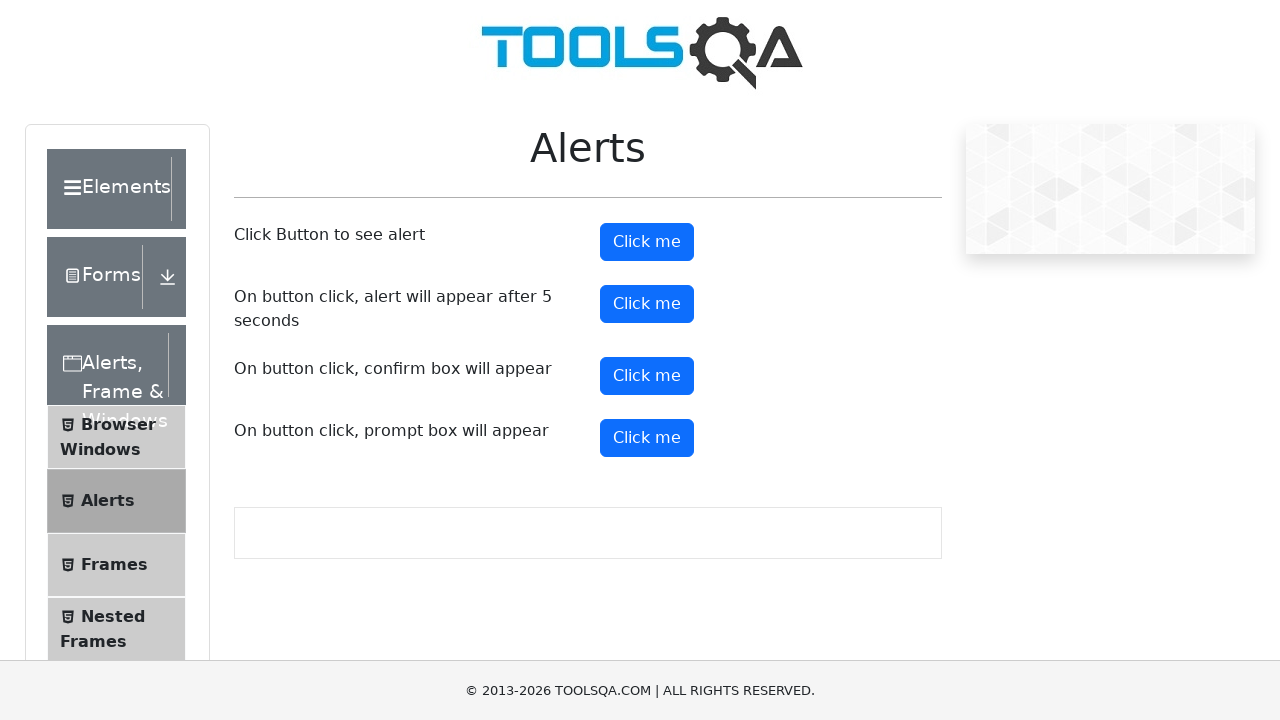

Retrieved link text content: Resizable
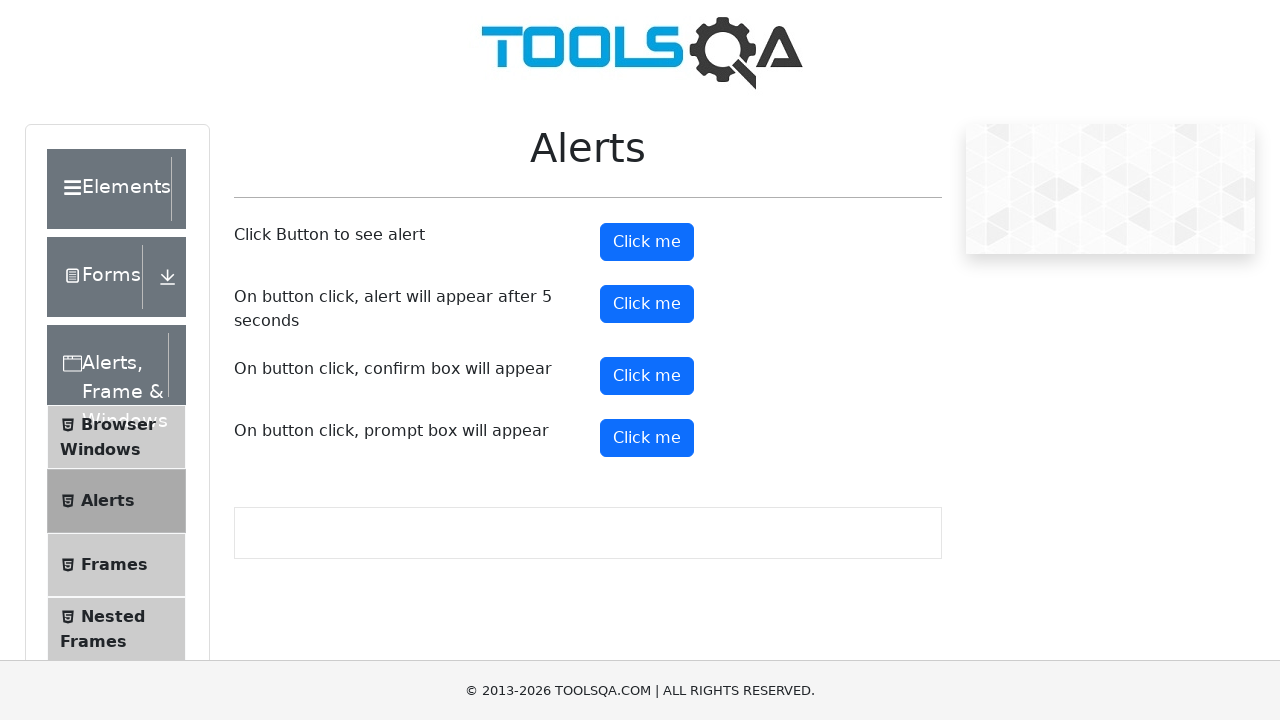

Retrieved href attribute: /droppable
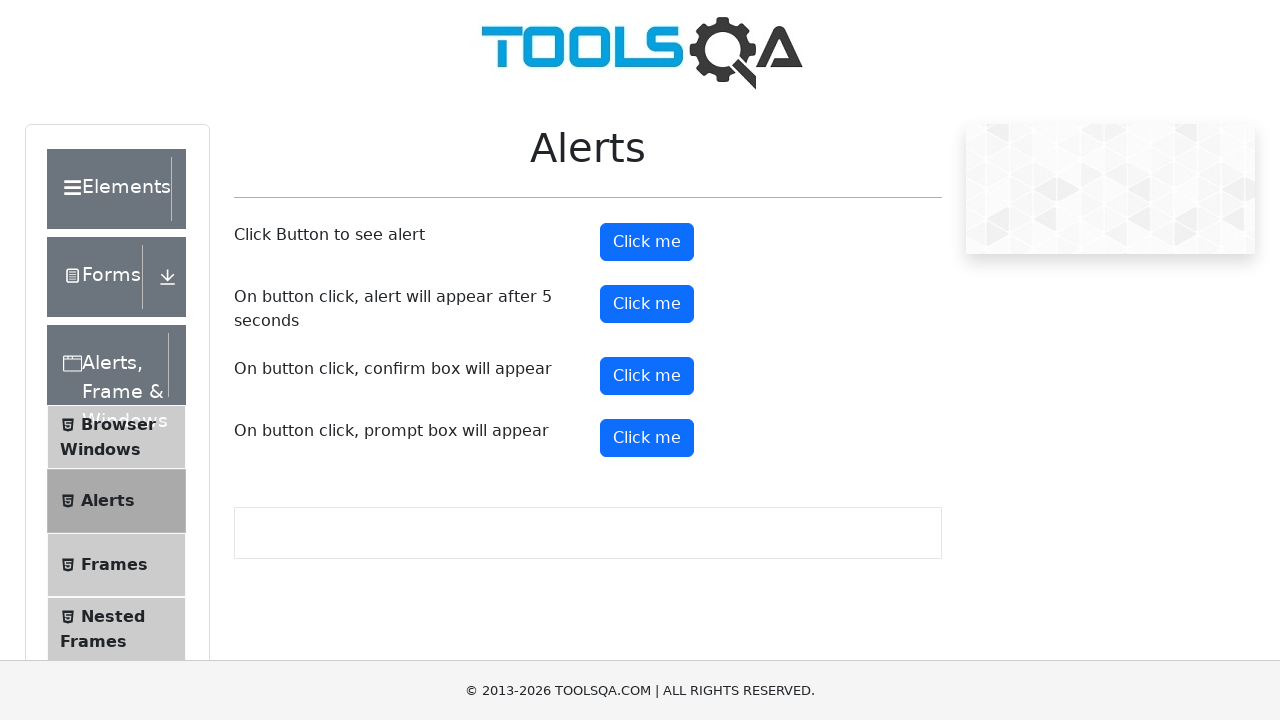

Retrieved link text content: Droppable
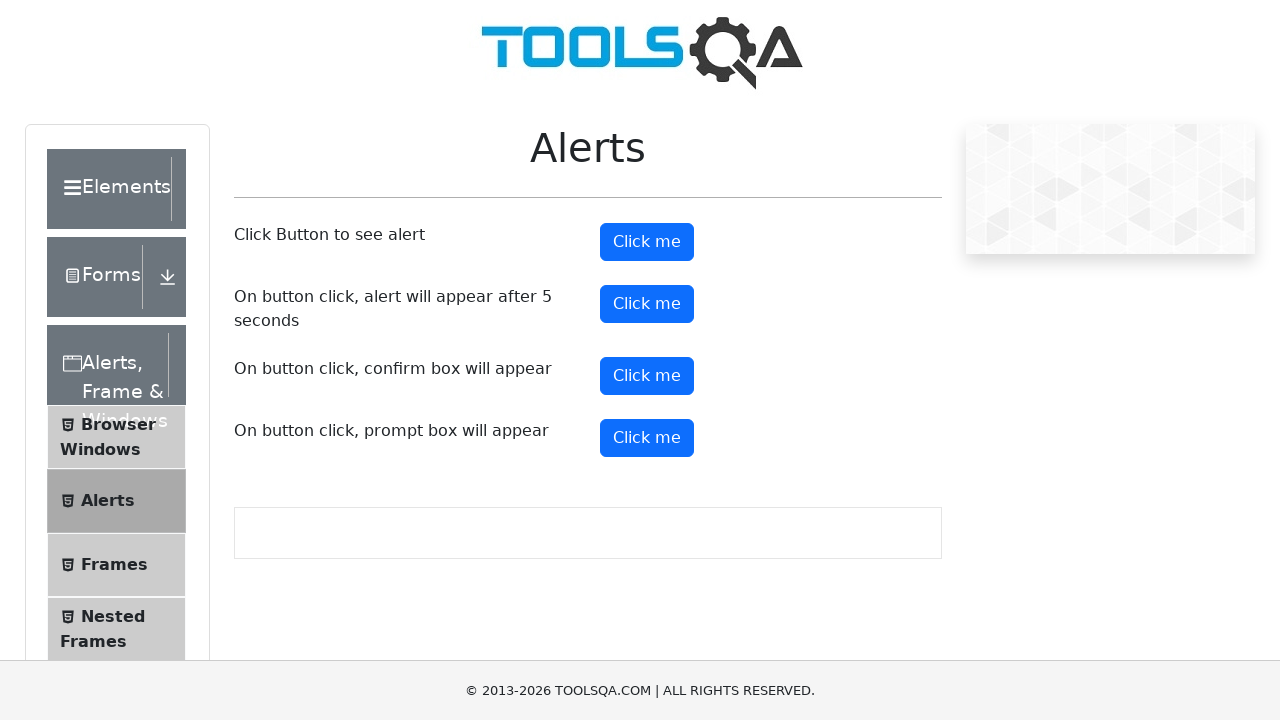

Retrieved href attribute: /dragabble
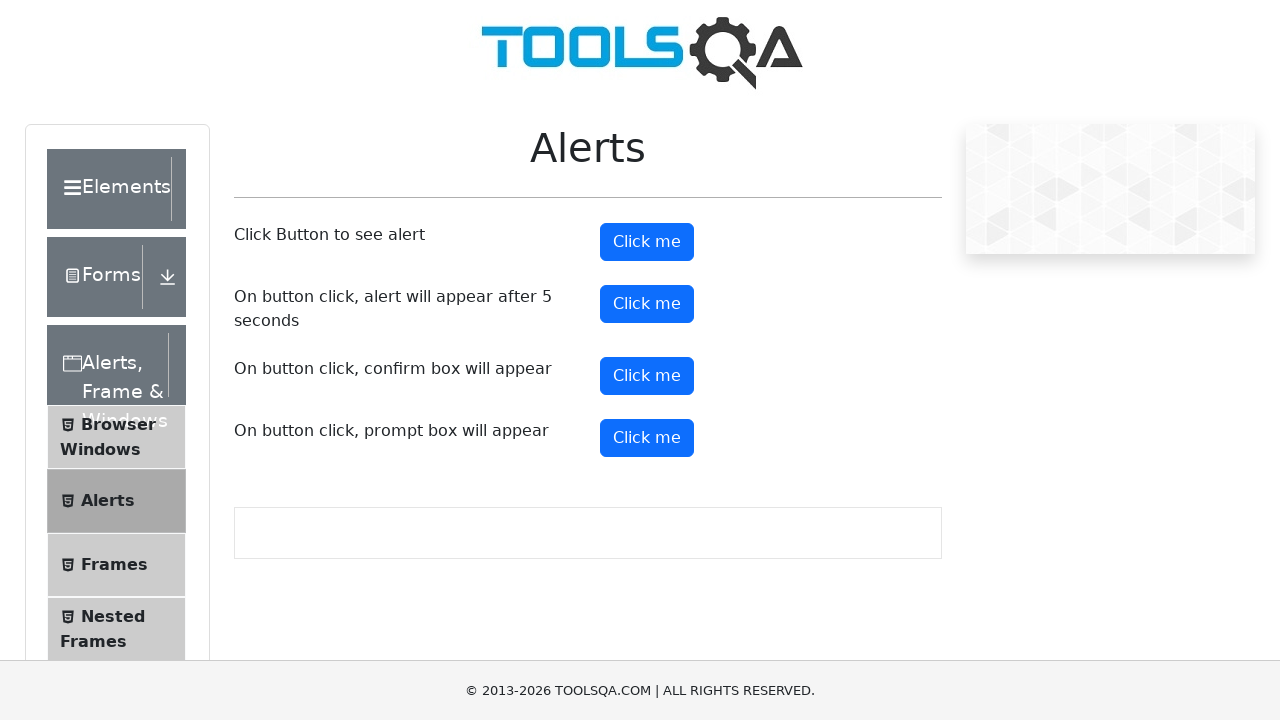

Retrieved link text content: Dragabble
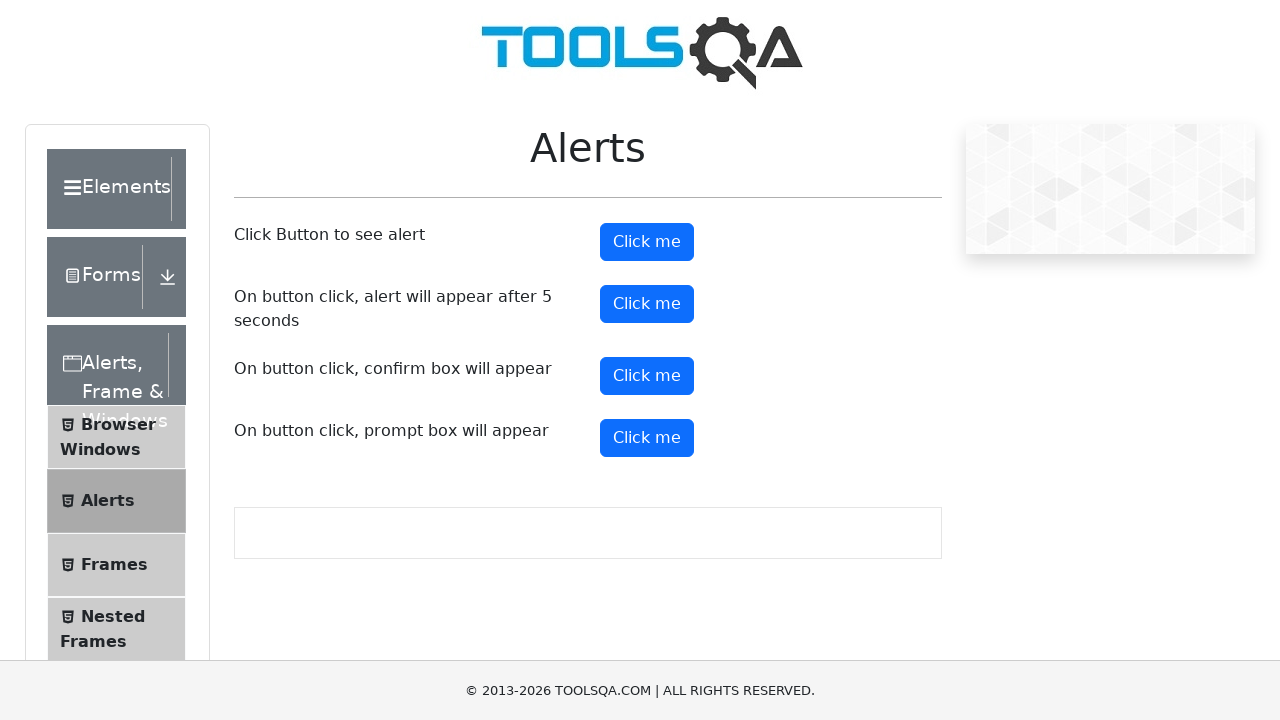

Retrieved href attribute: /login
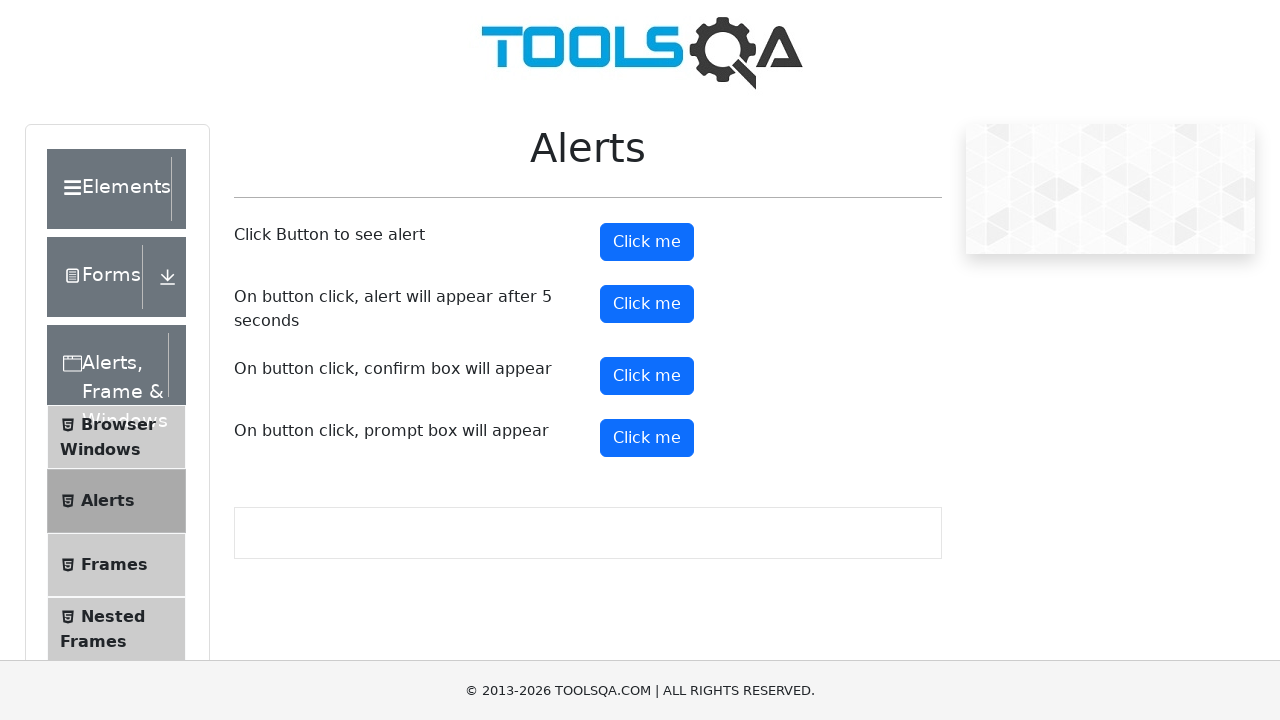

Retrieved link text content: Login
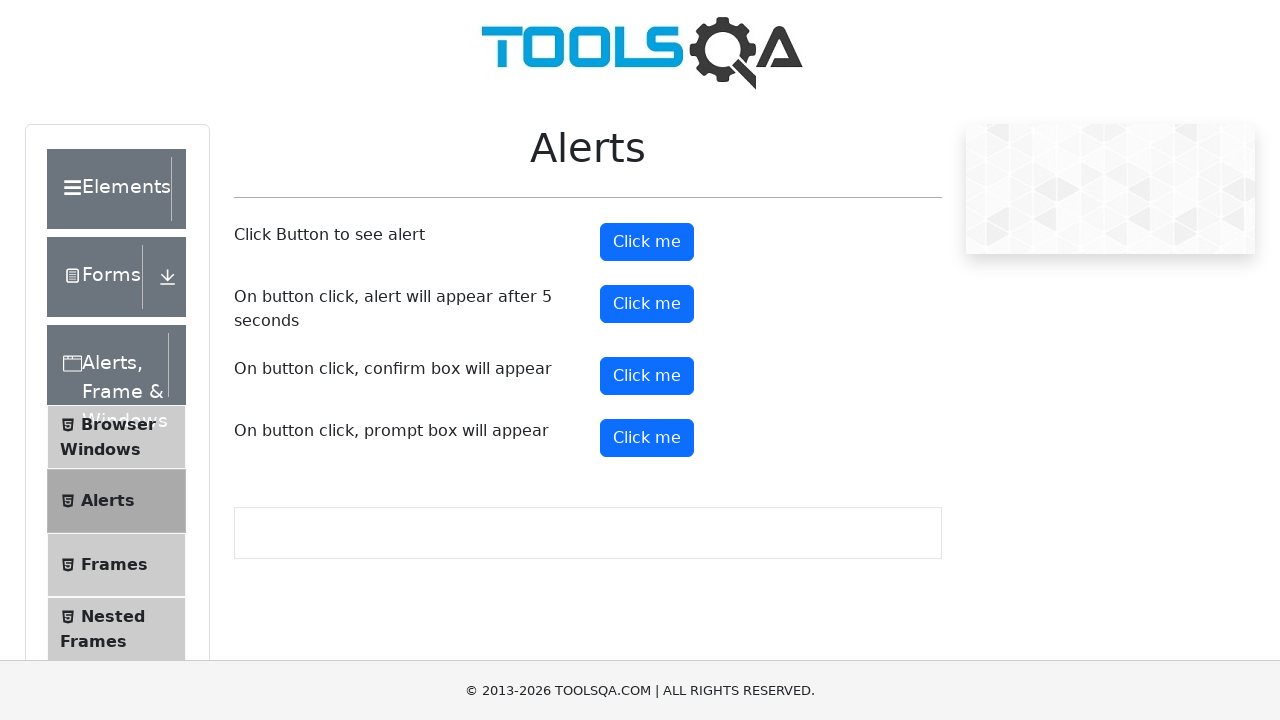

Retrieved href attribute: /books
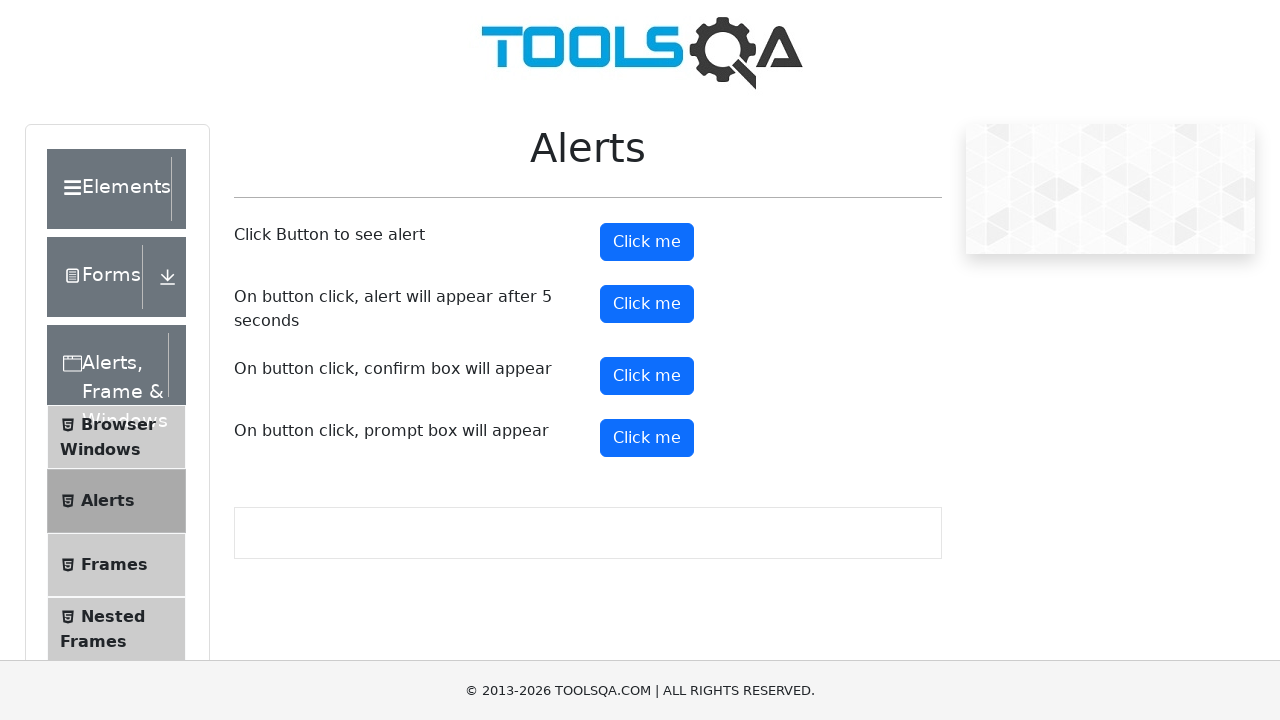

Retrieved link text content: Book Store
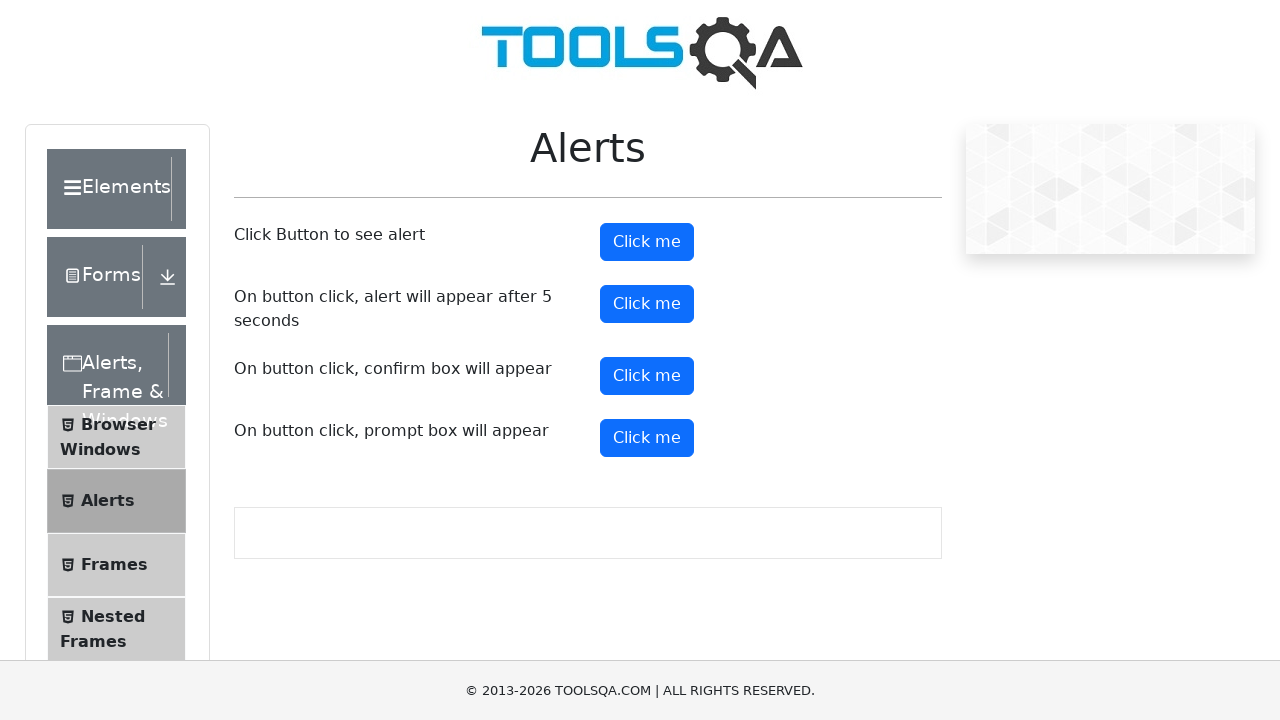

Retrieved href attribute: /profile
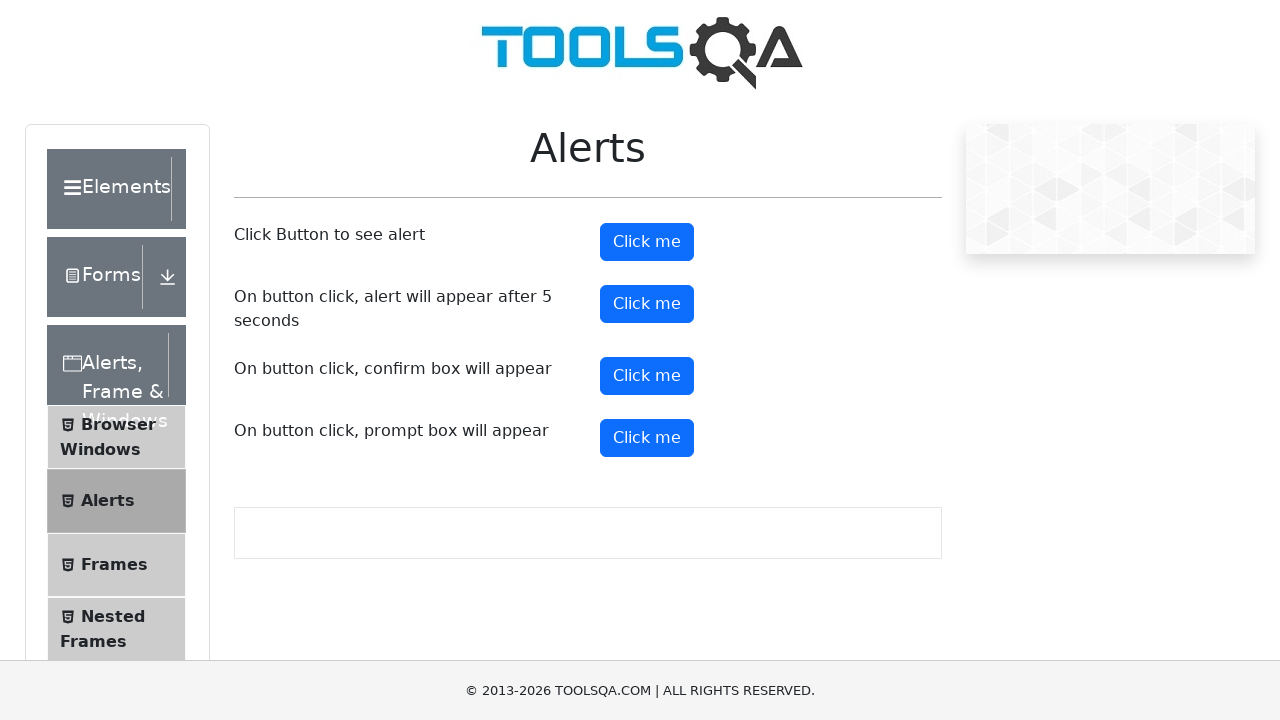

Retrieved link text content: Profile
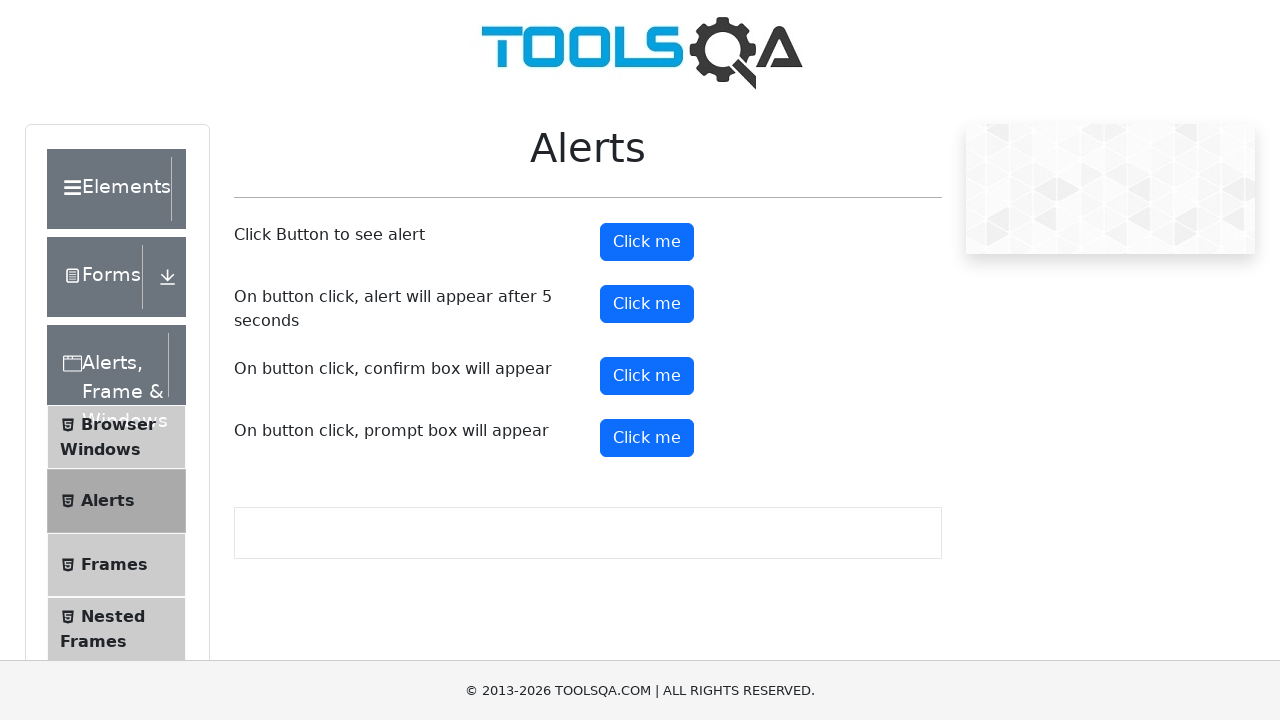

Retrieved href attribute: /swagger
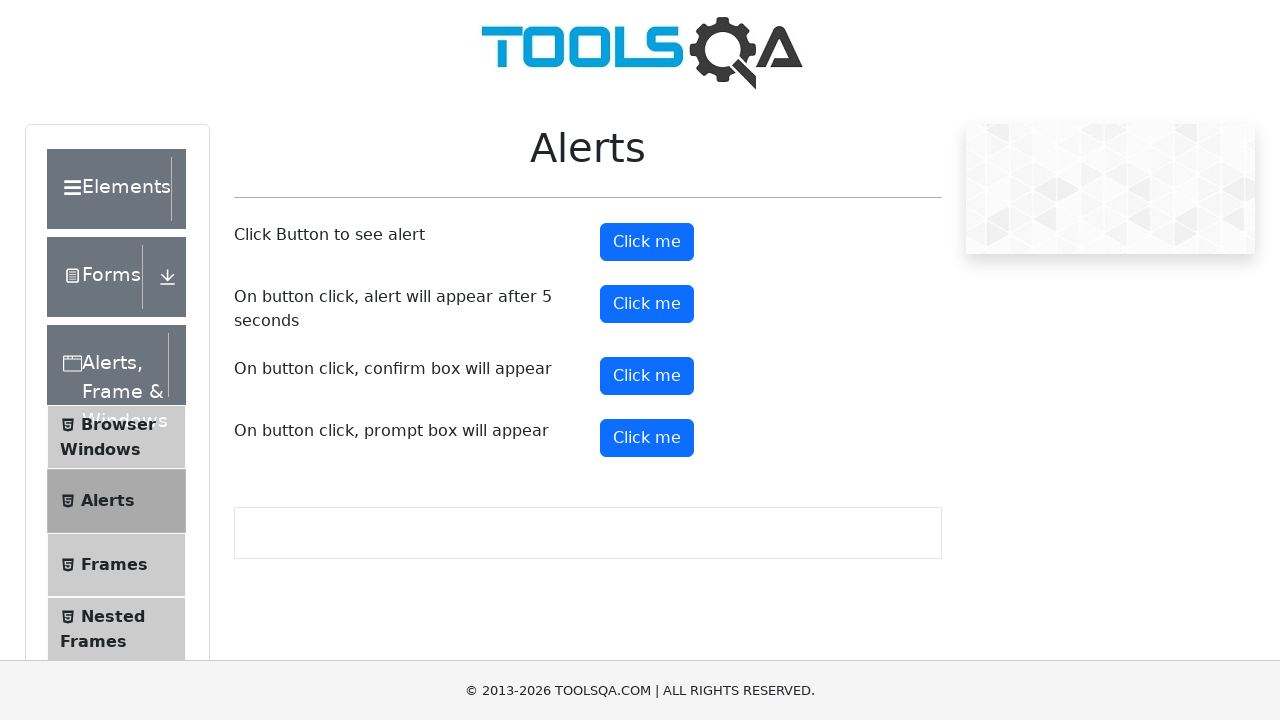

Retrieved link text content: Book Store API
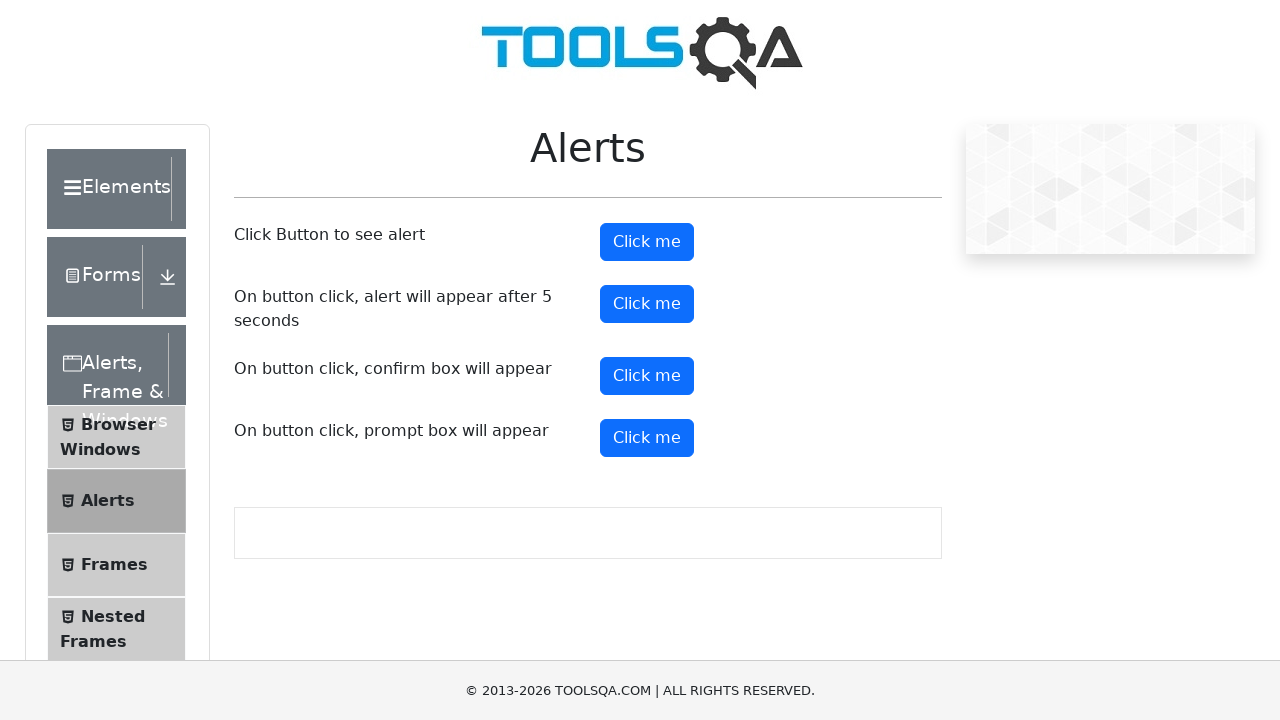

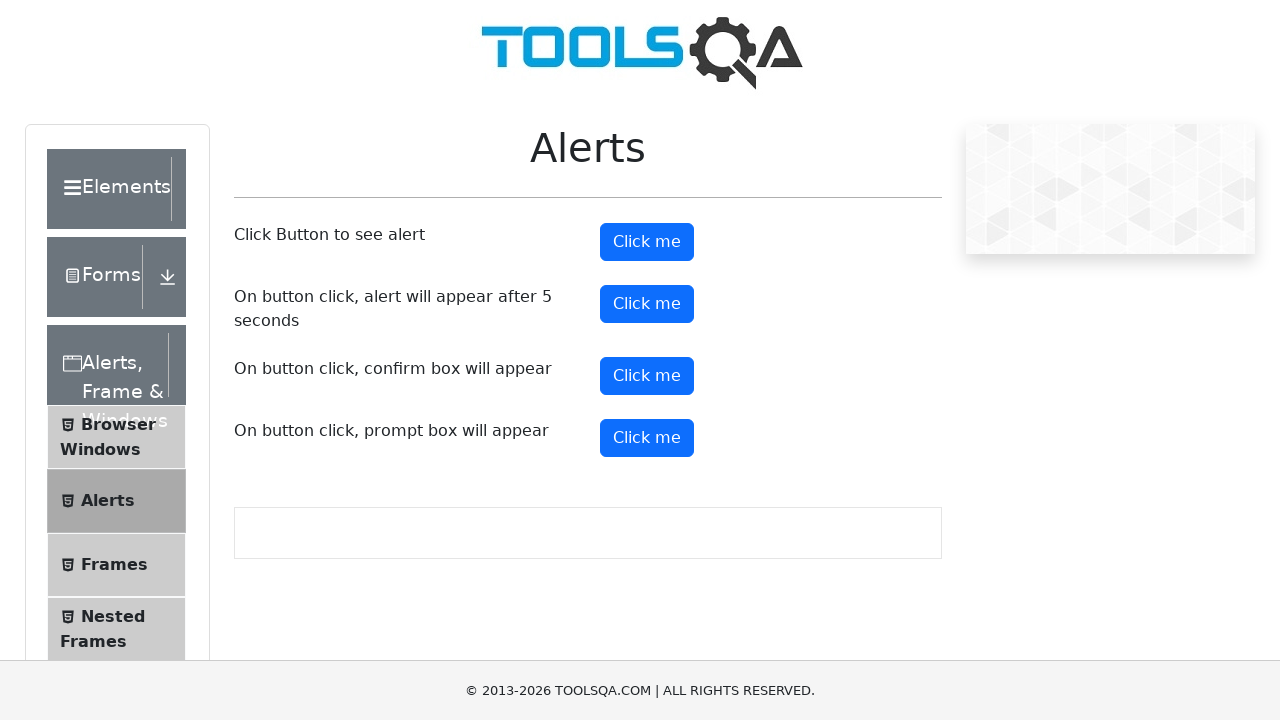